Demonstrates the functionality of a digital portfolio website by navigating through various sections, testing interactive elements like salary calculators, and viewing different portfolio pages

Starting URL: http://appsbycapps.com

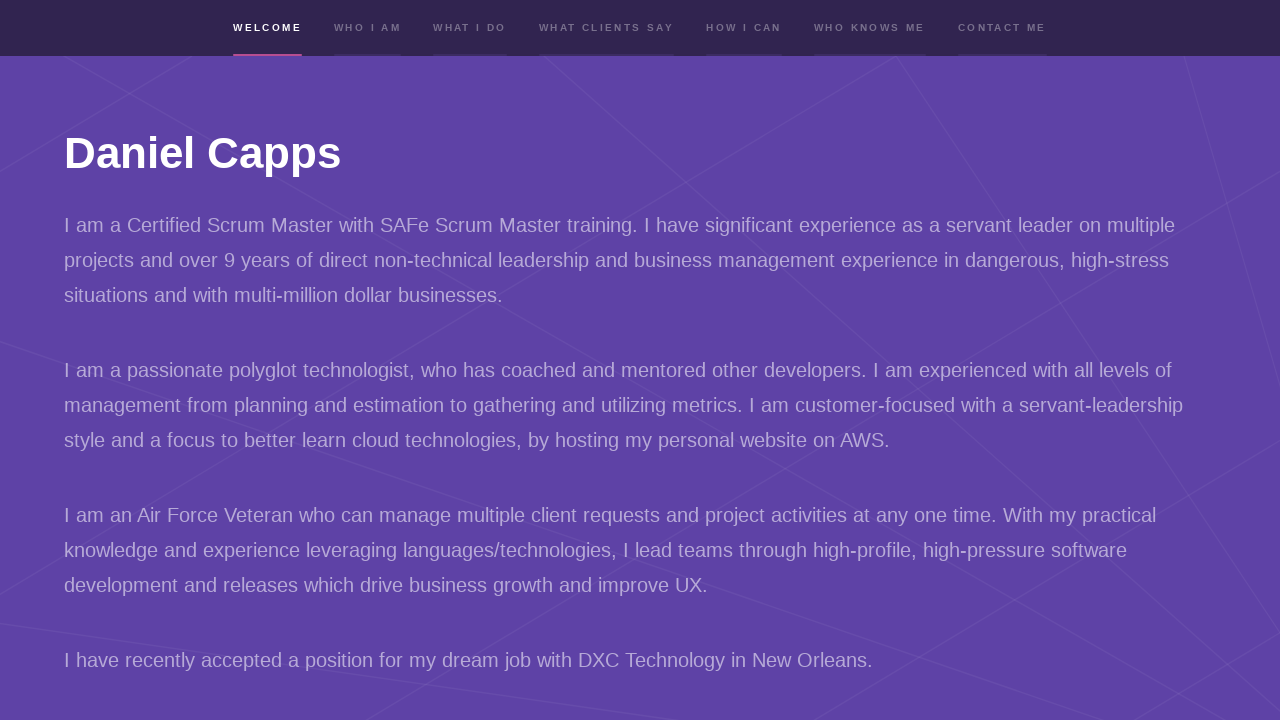

Clicked 'Who I Am' section at (368, 28) on [name='whoiam']
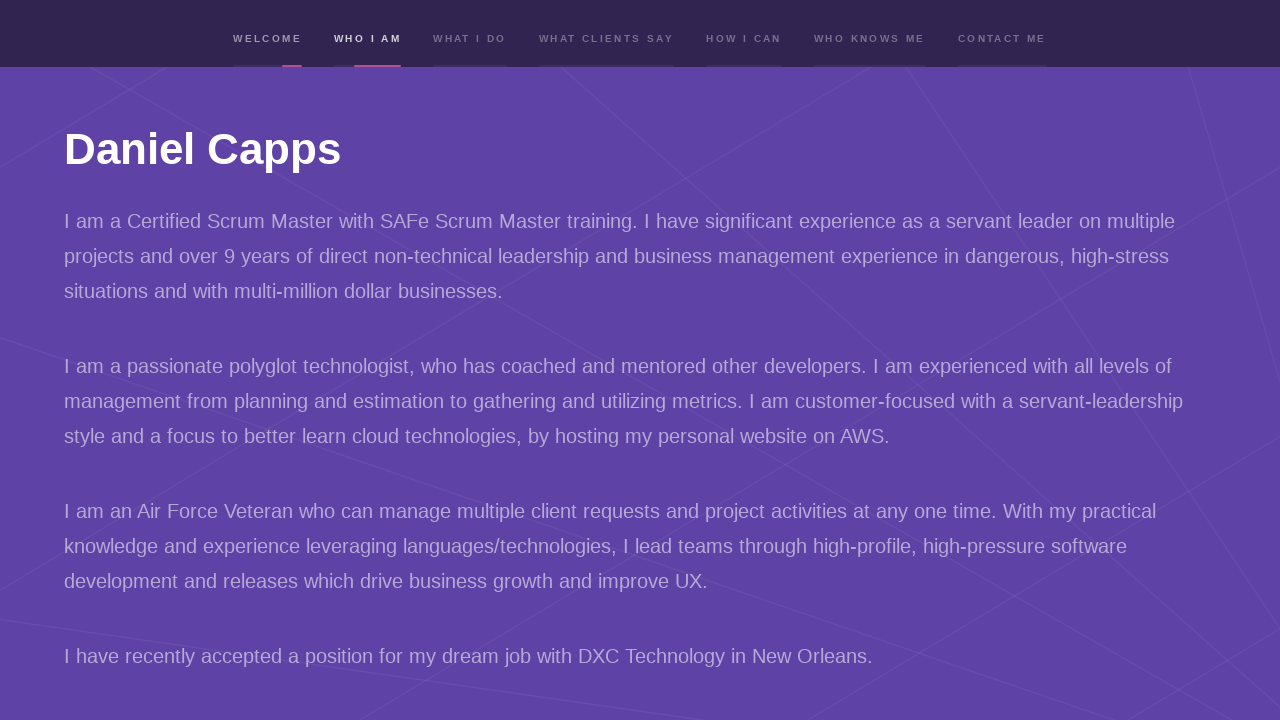

Waited for 'Who I Am' section to load
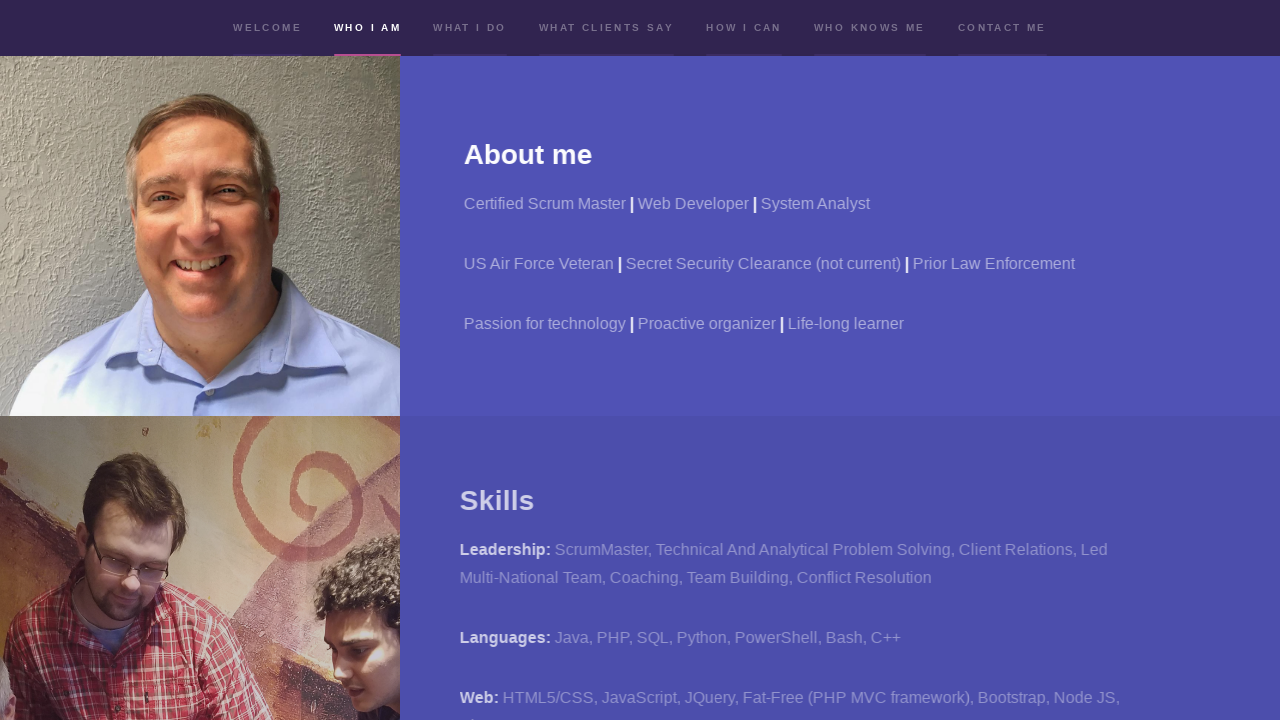

Clicked 'What I Do' section at (470, 28) on [name='whatido']
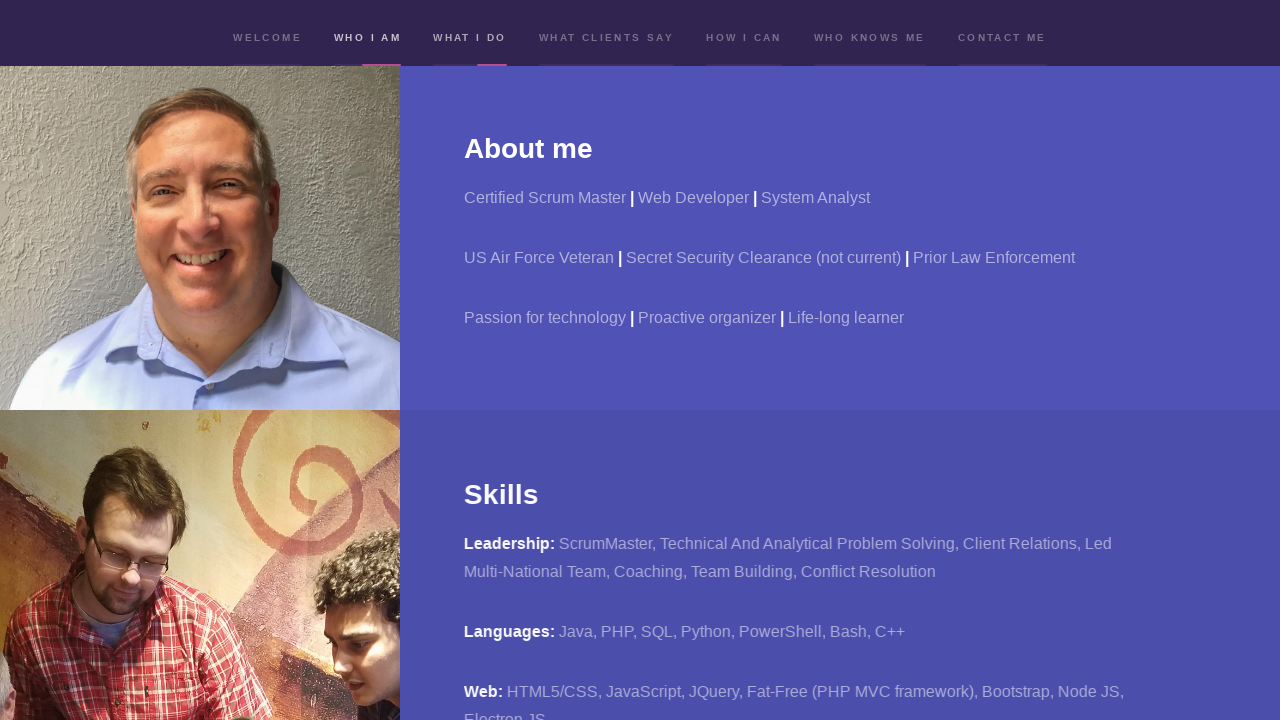

Waited for 'What I Do' section to load
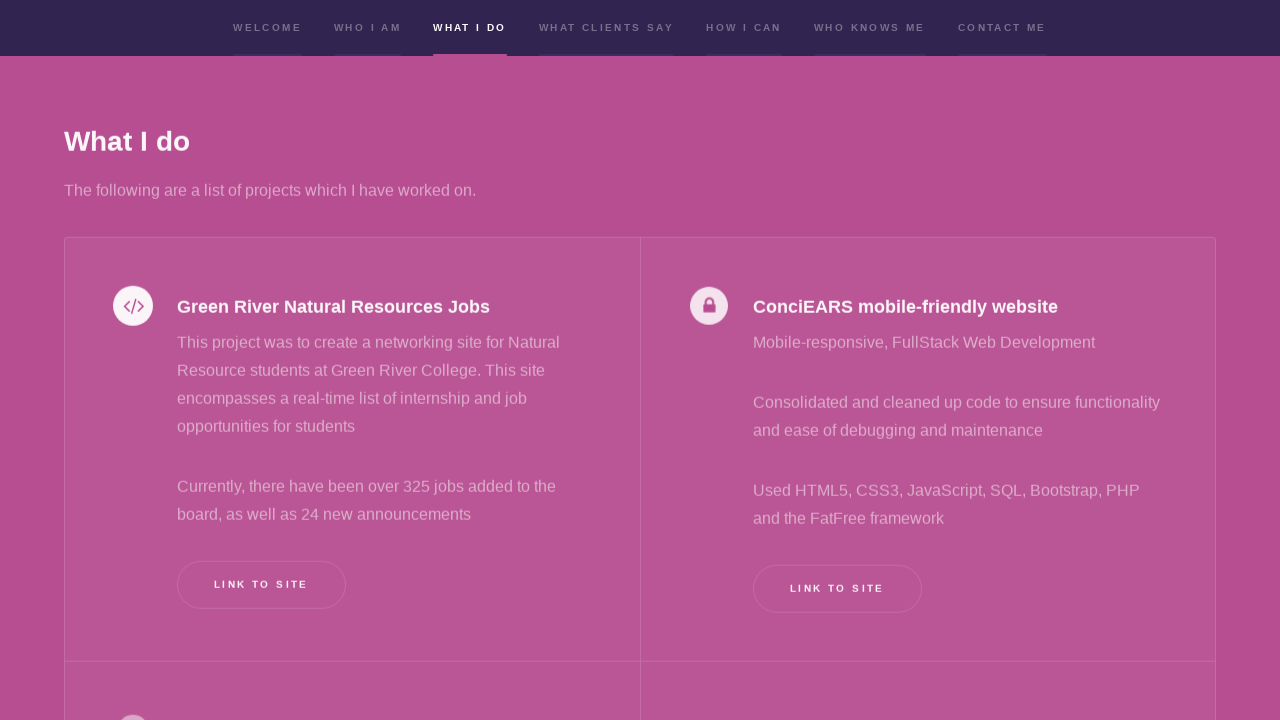

Clicked 'What They Say' testimonials section at (607, 28) on [name='whattheysay']
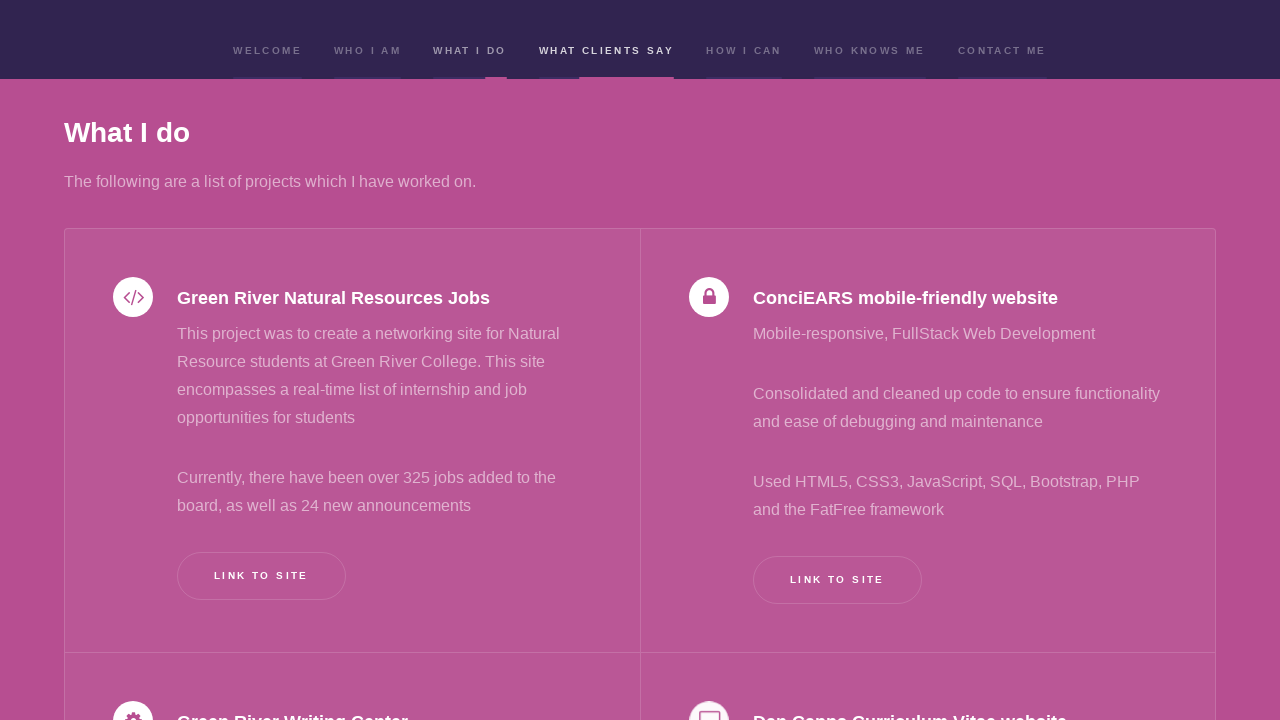

Waited for 'What They Say' section to load
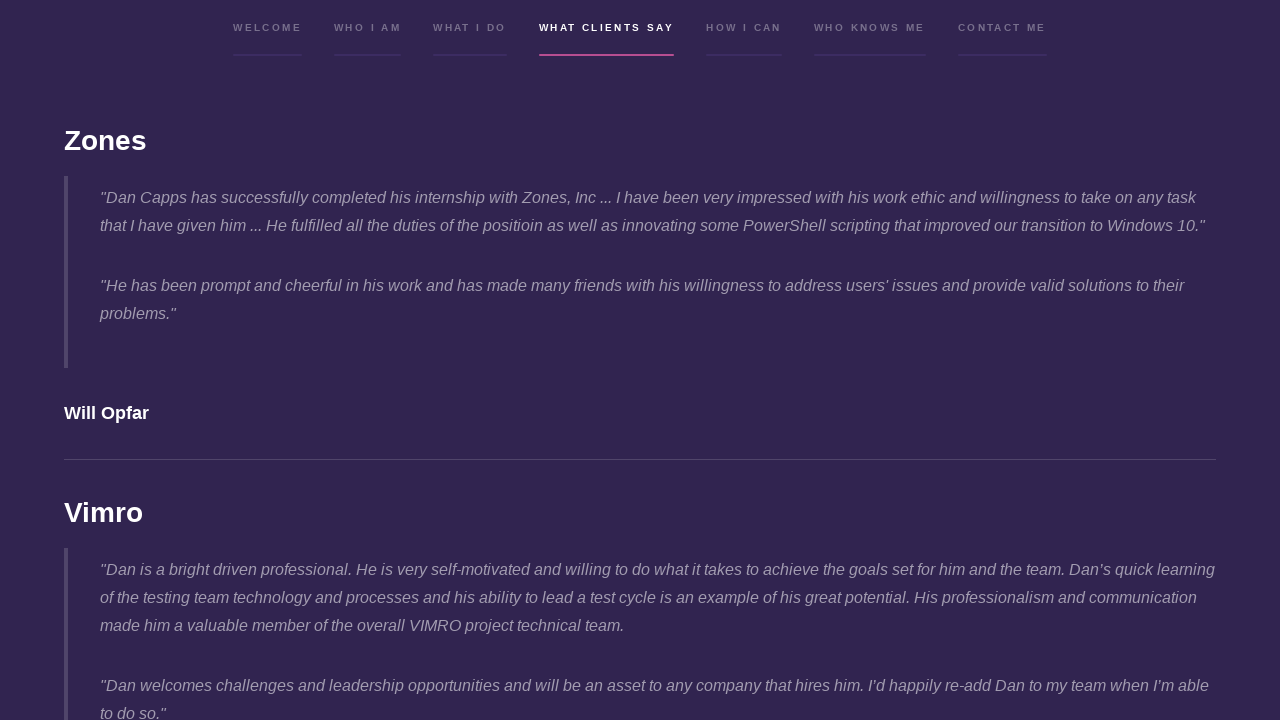

Clicked 'How I Can' section at (744, 28) on [name='howican']
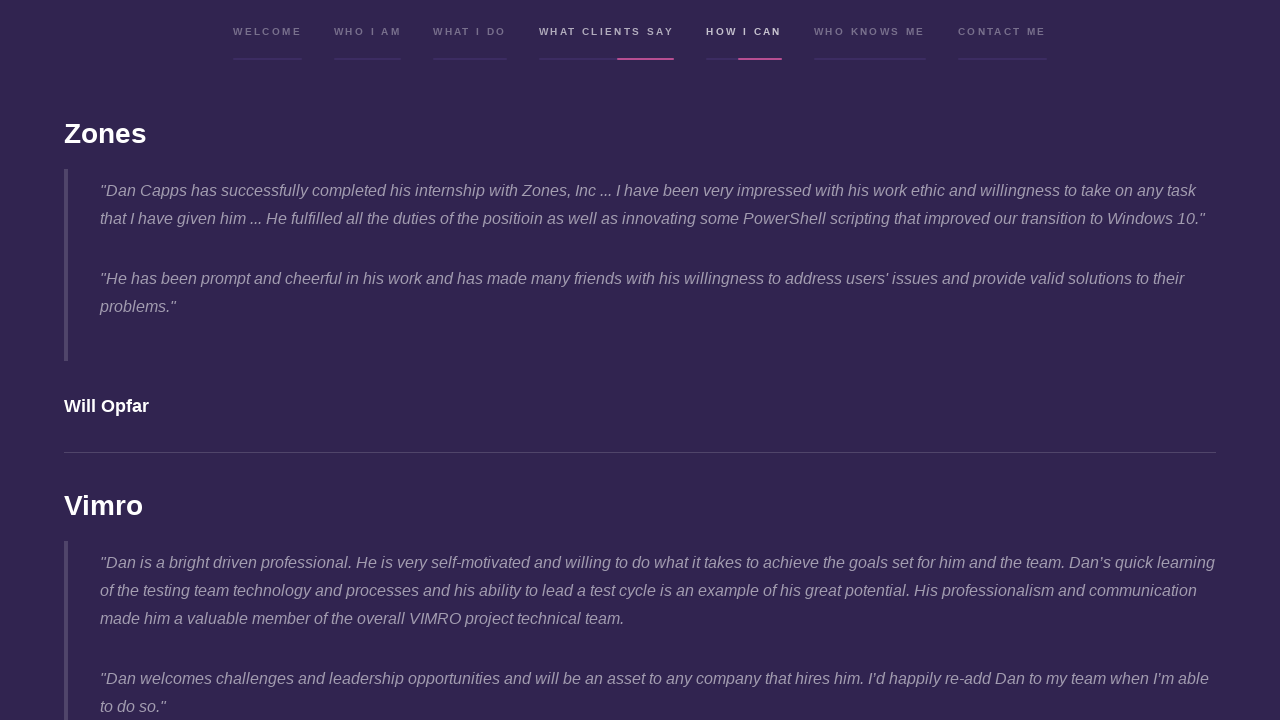

Waited for 'How I Can' section to load
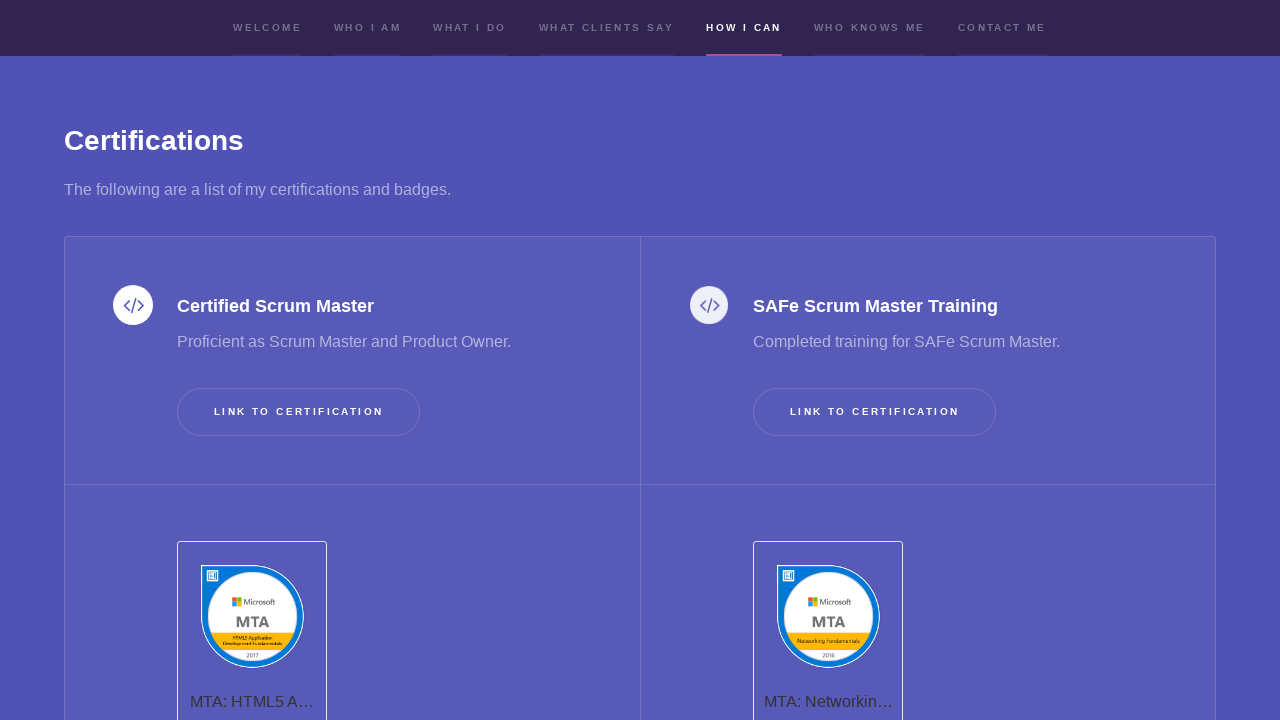

Clicked 'Who Knows Me' section at (870, 28) on [name='whoknowsme']
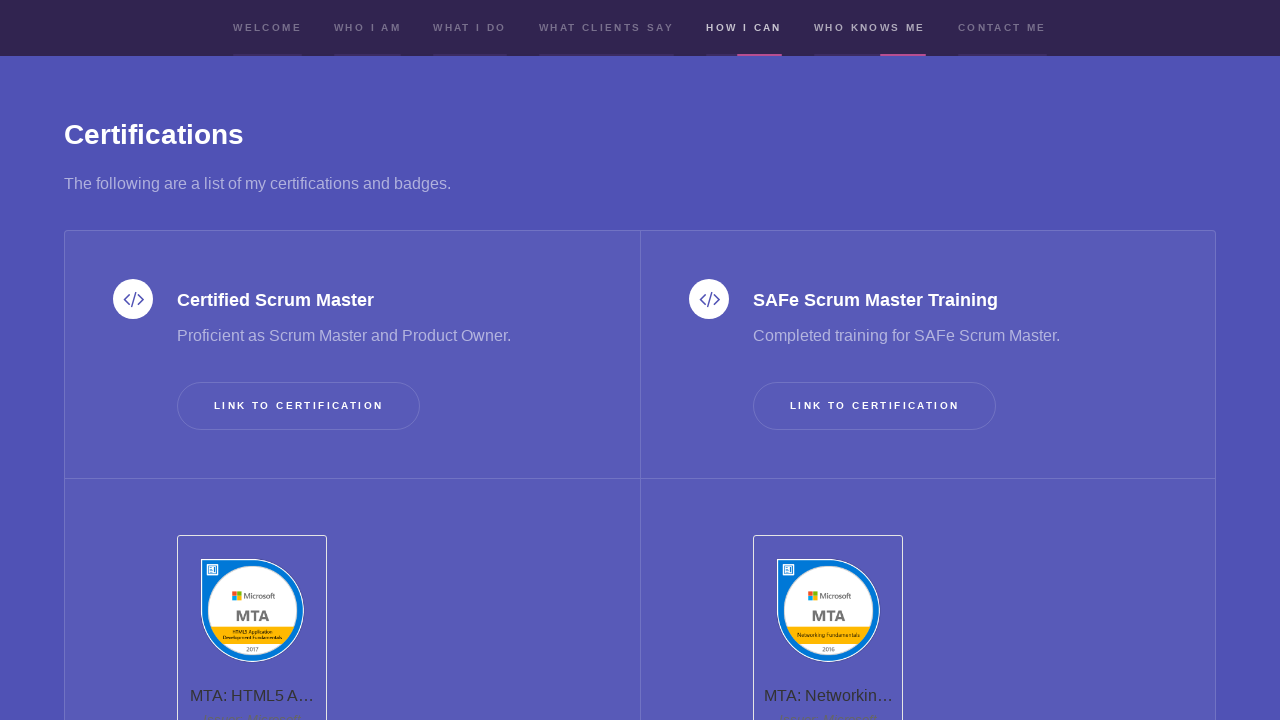

Waited for 'Who Knows Me' section to load
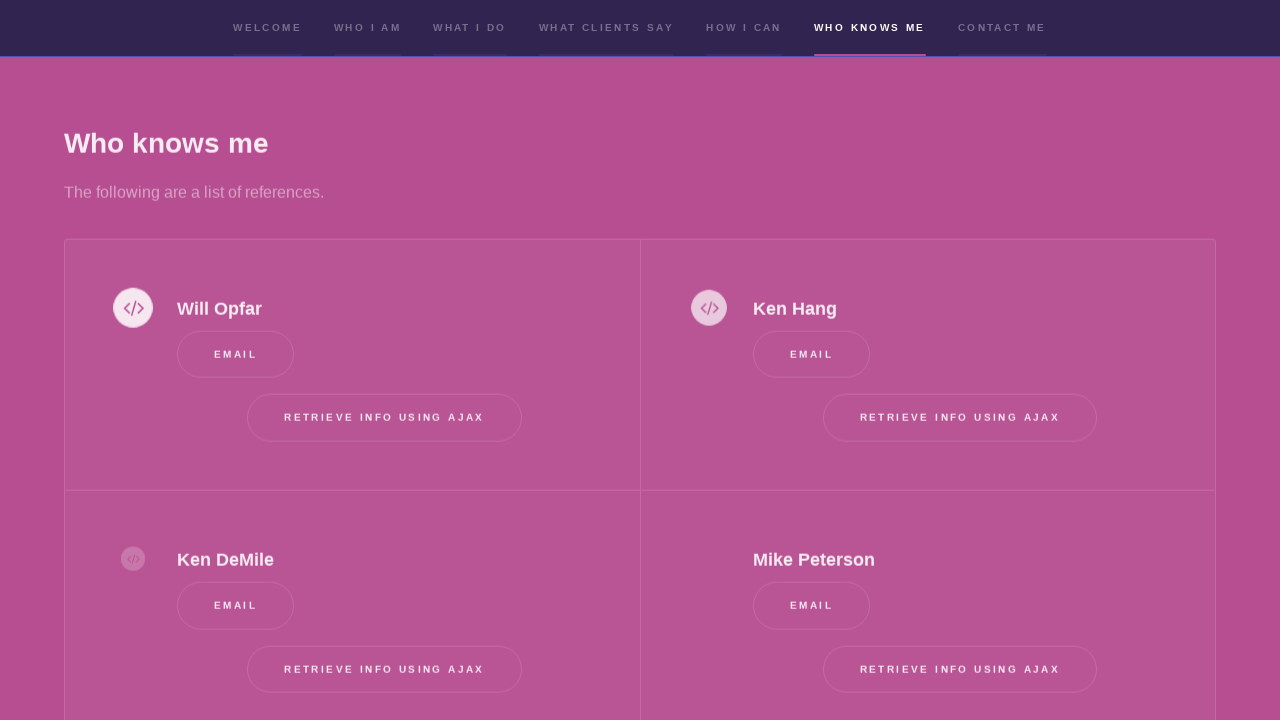

Clicked 'Contact' section at (1002, 28) on [name='contact']
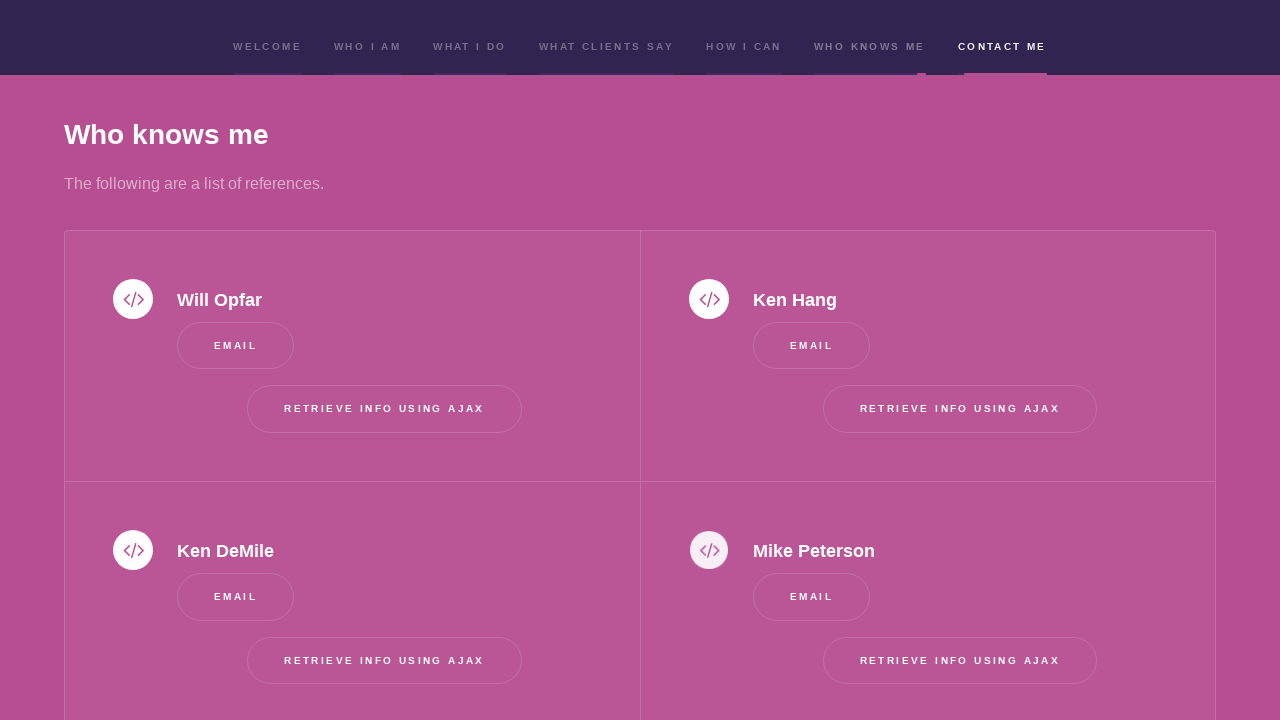

Waited for 'Contact' section to load
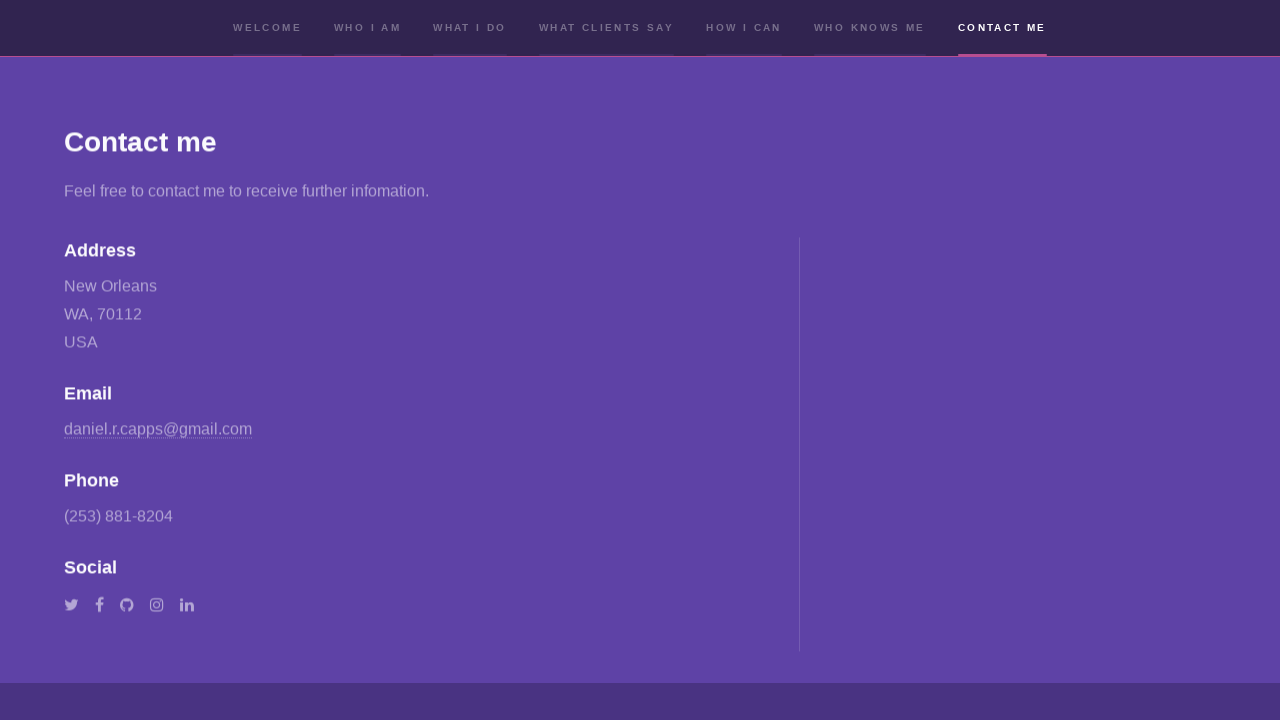

Clicked 'How I Can' section again at (744, 28) on [name='howican']
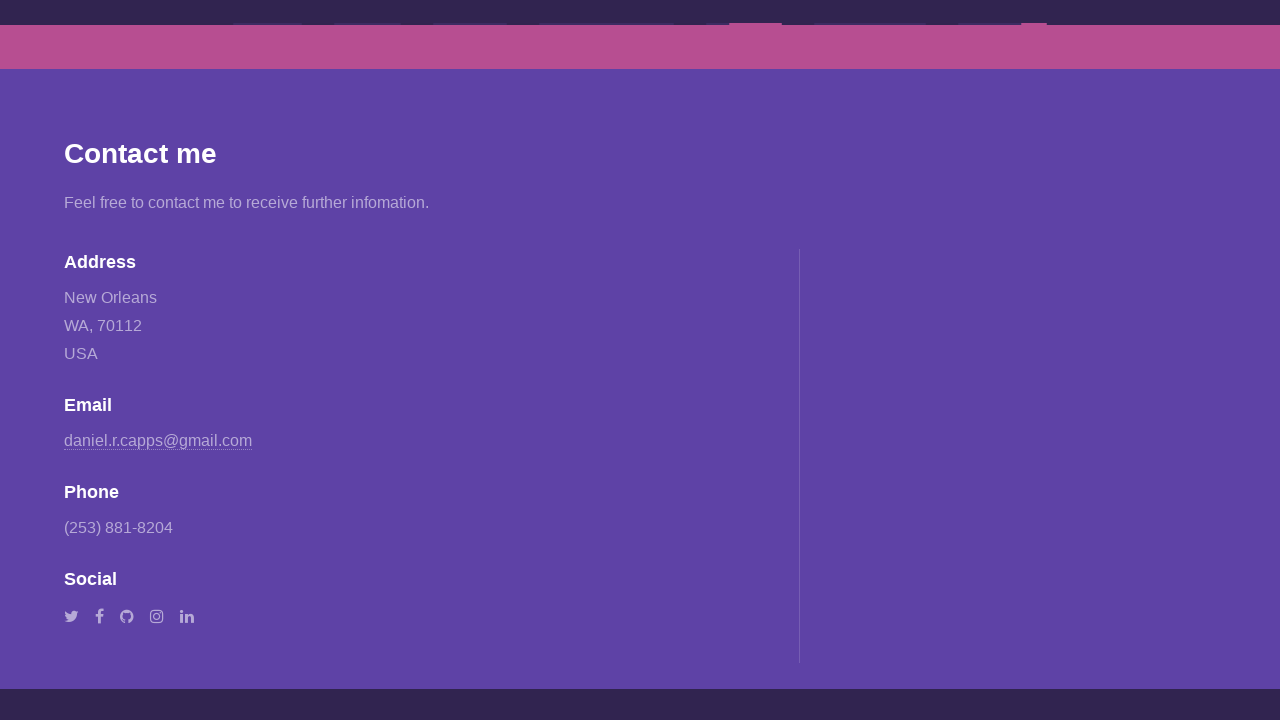

Waited for 'How I Can' section to load
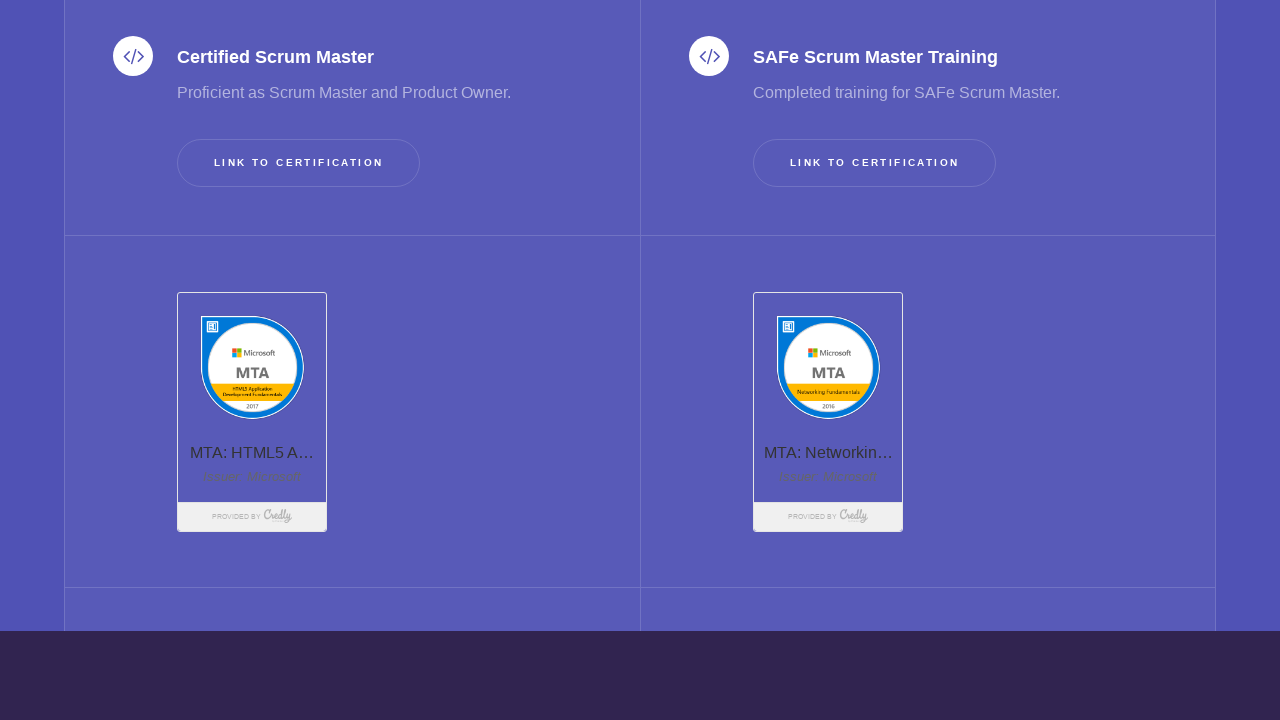

Clicked Scrum Master certification button to view details at (299, 697) on [name='csmcertbutton']
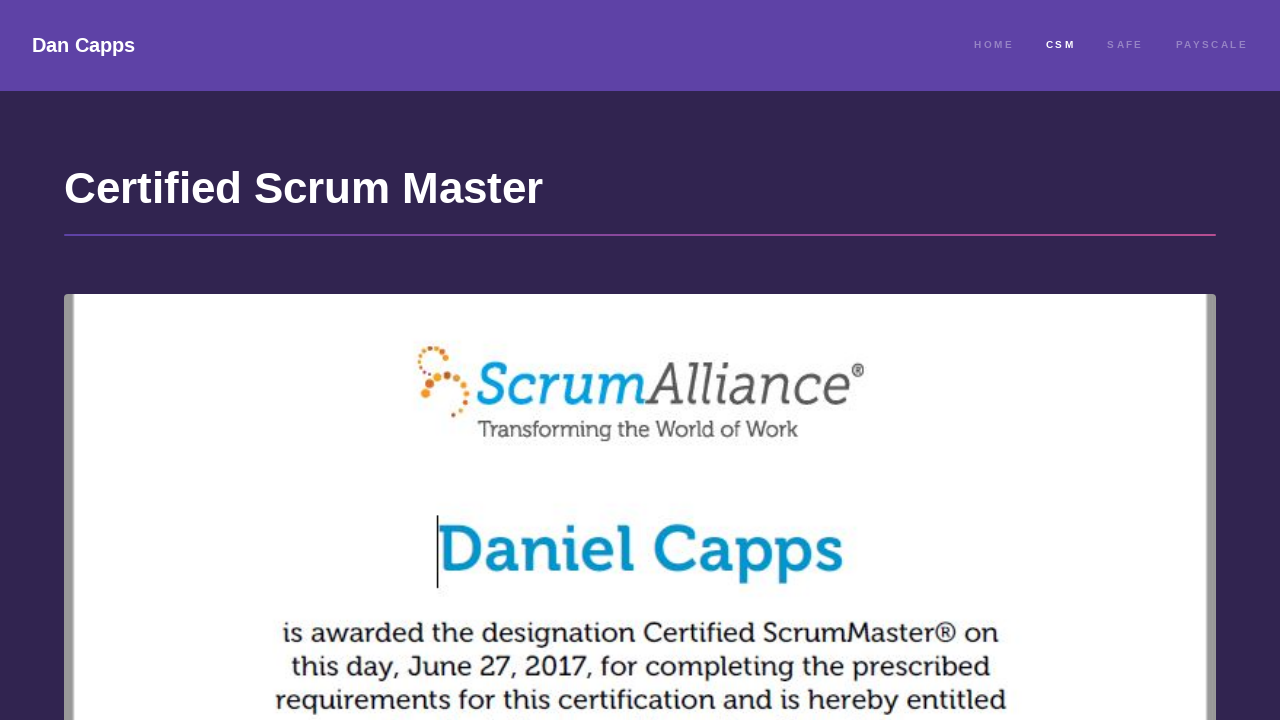

Waited for Scrum Master certification page to load
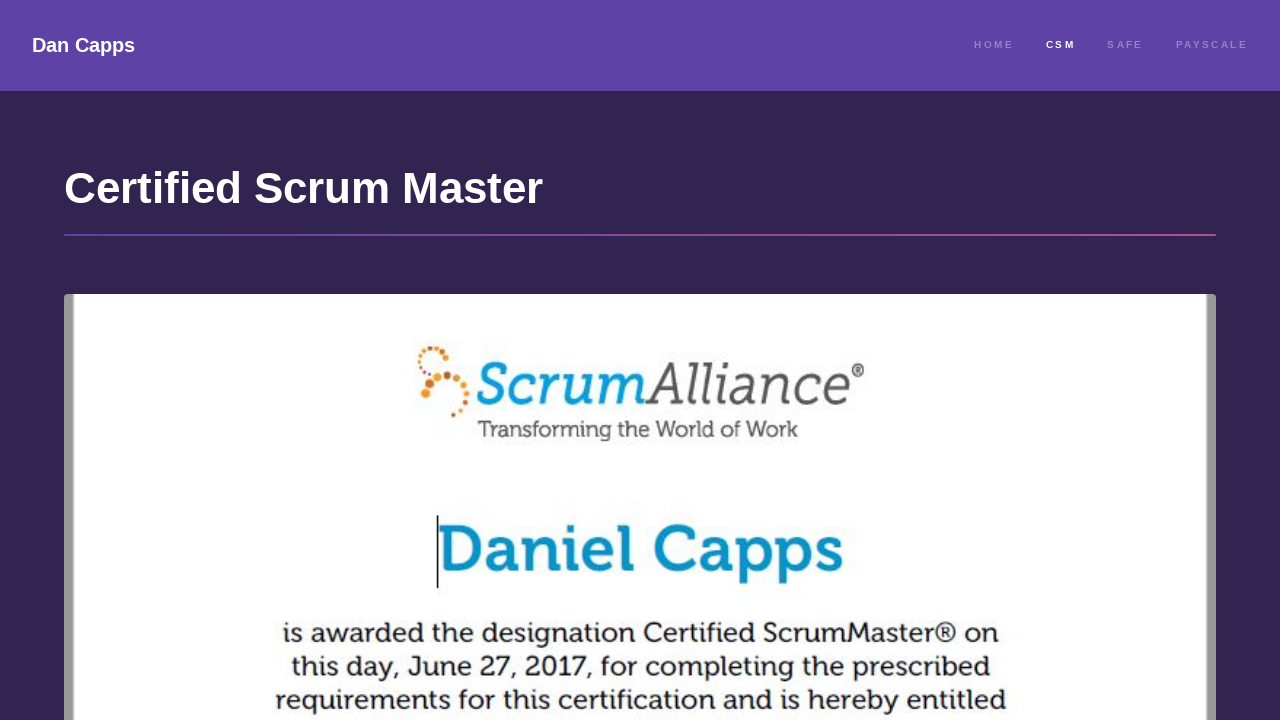

Clicked site title to navigate back to main page at (84, 46) on .title
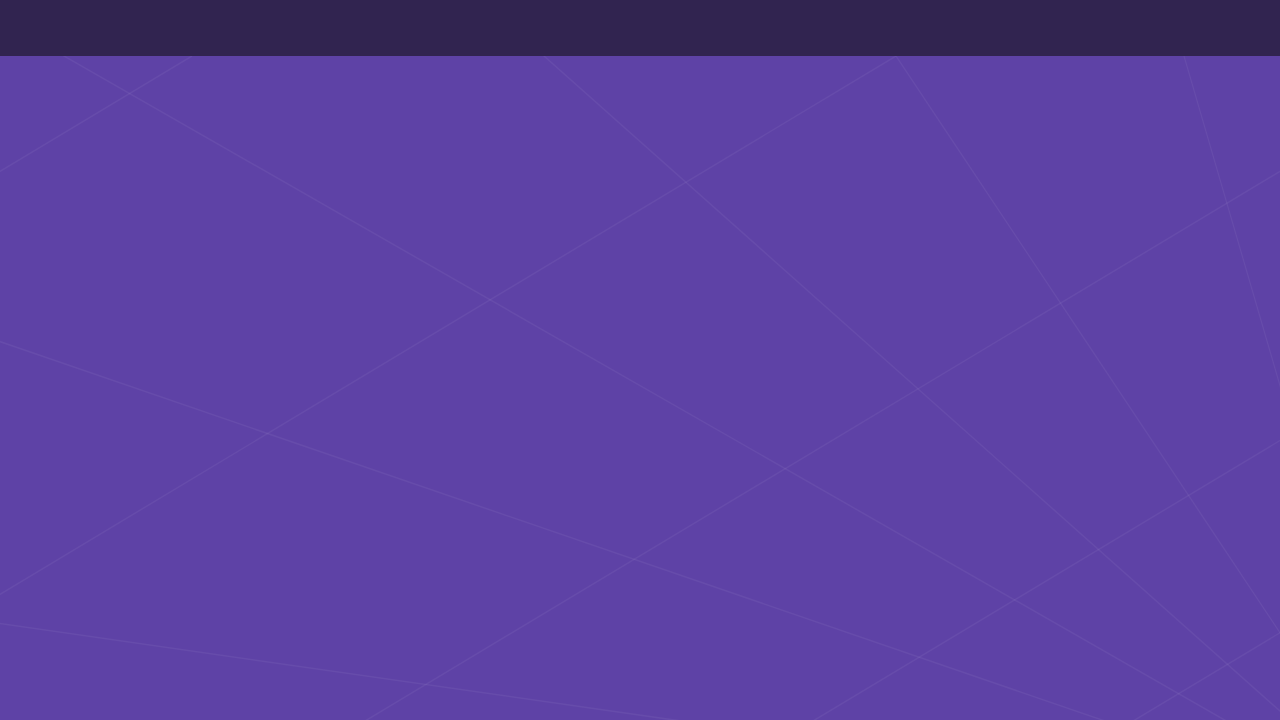

Waited for main page to load
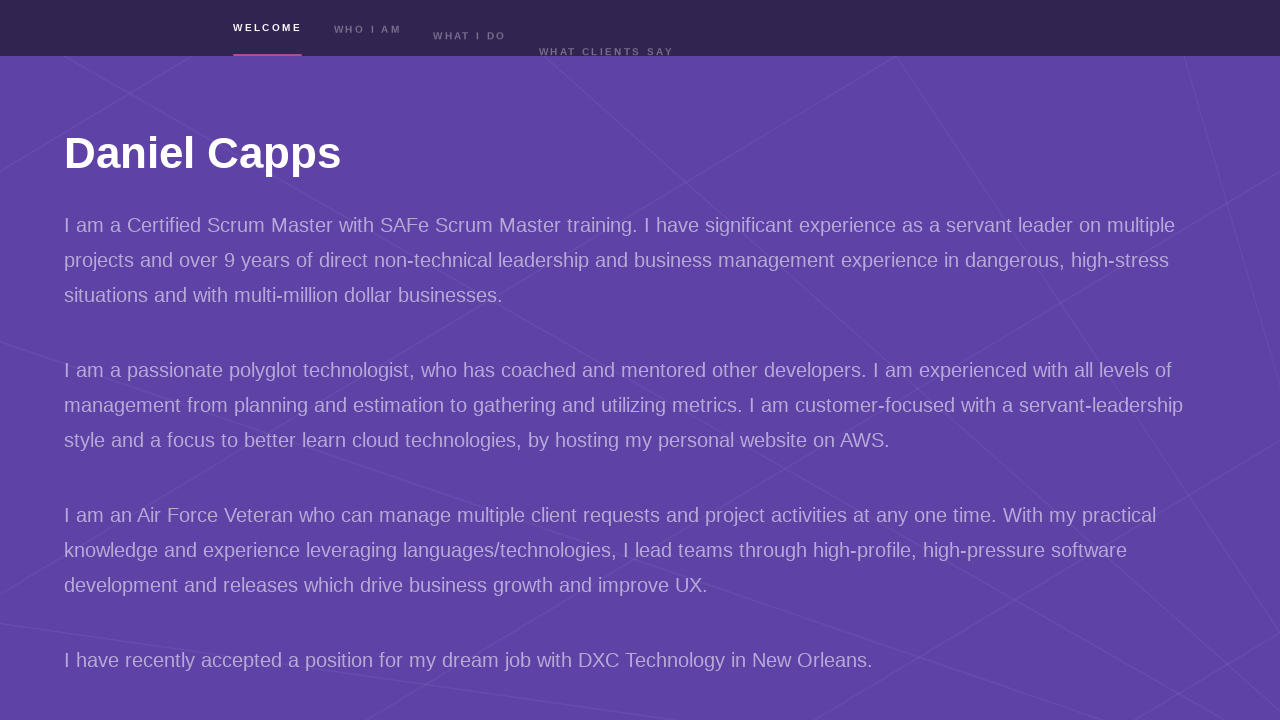

Clicked 'What I Do' section again at (470, 28) on [name='whatido']
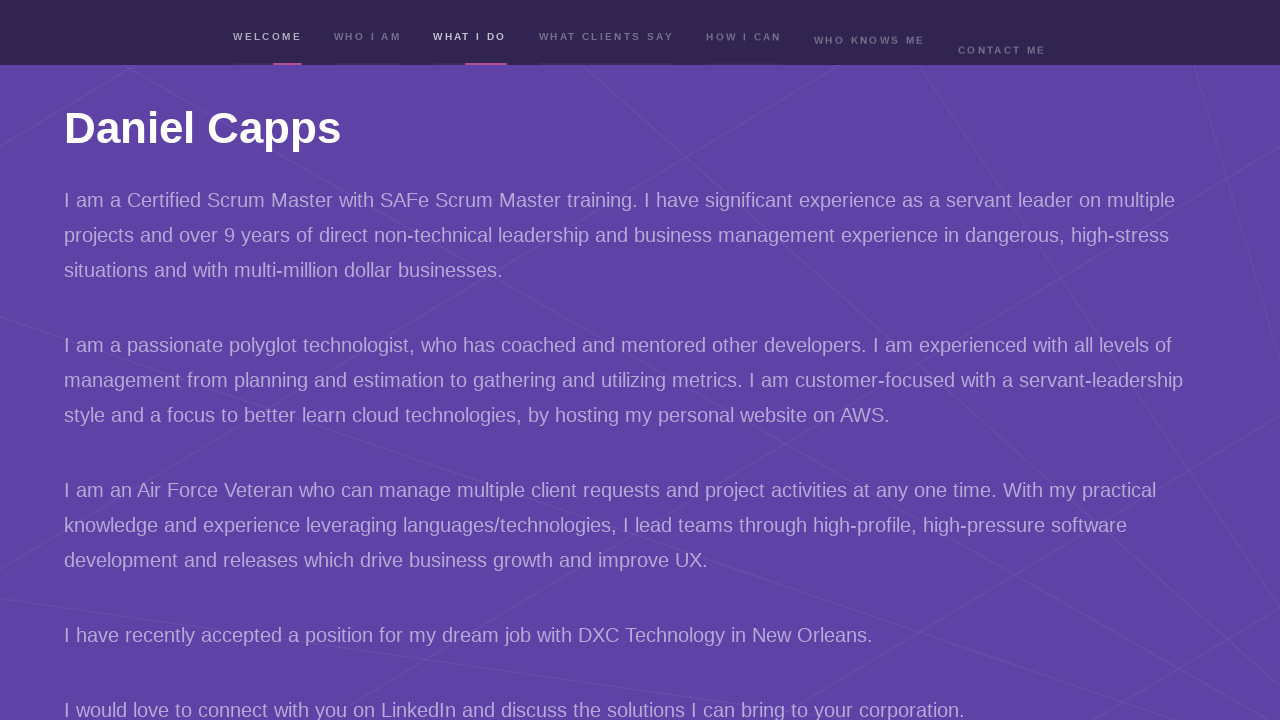

Waited for 'What I Do' section to load
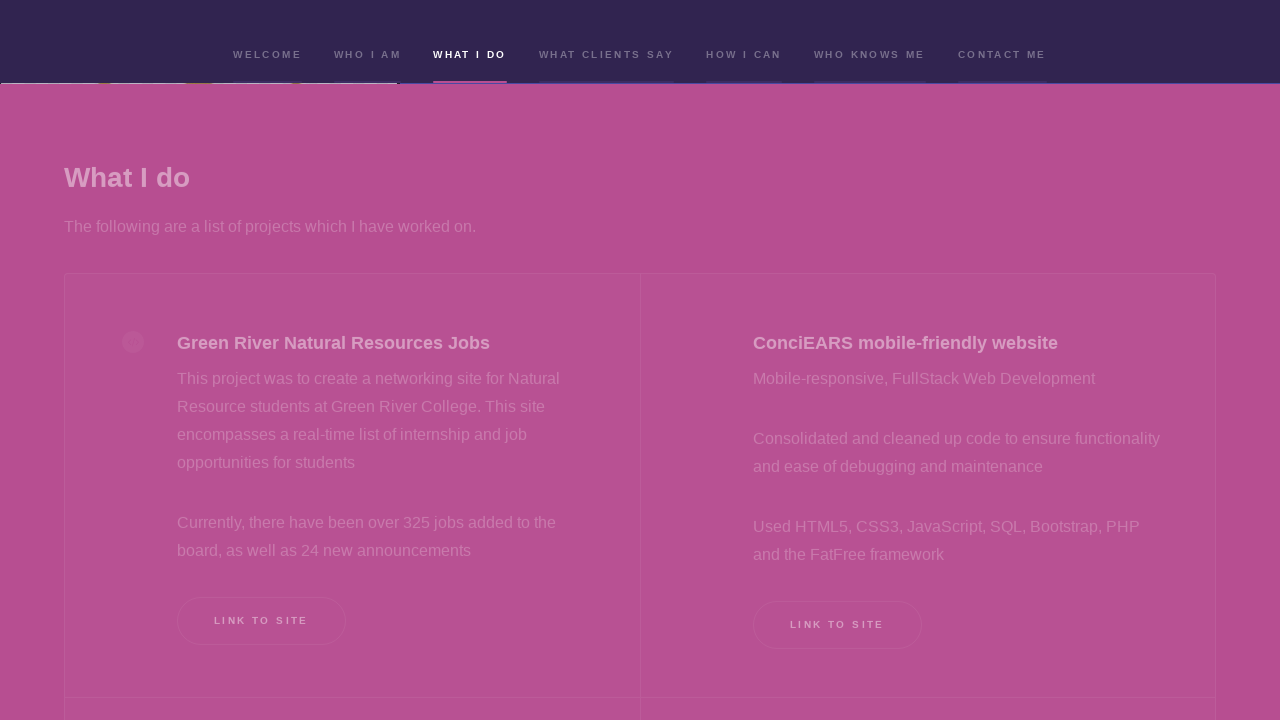

Clicked TFW (Things For Work) portfolio button at (261, 696) on [name='tfwbutton']
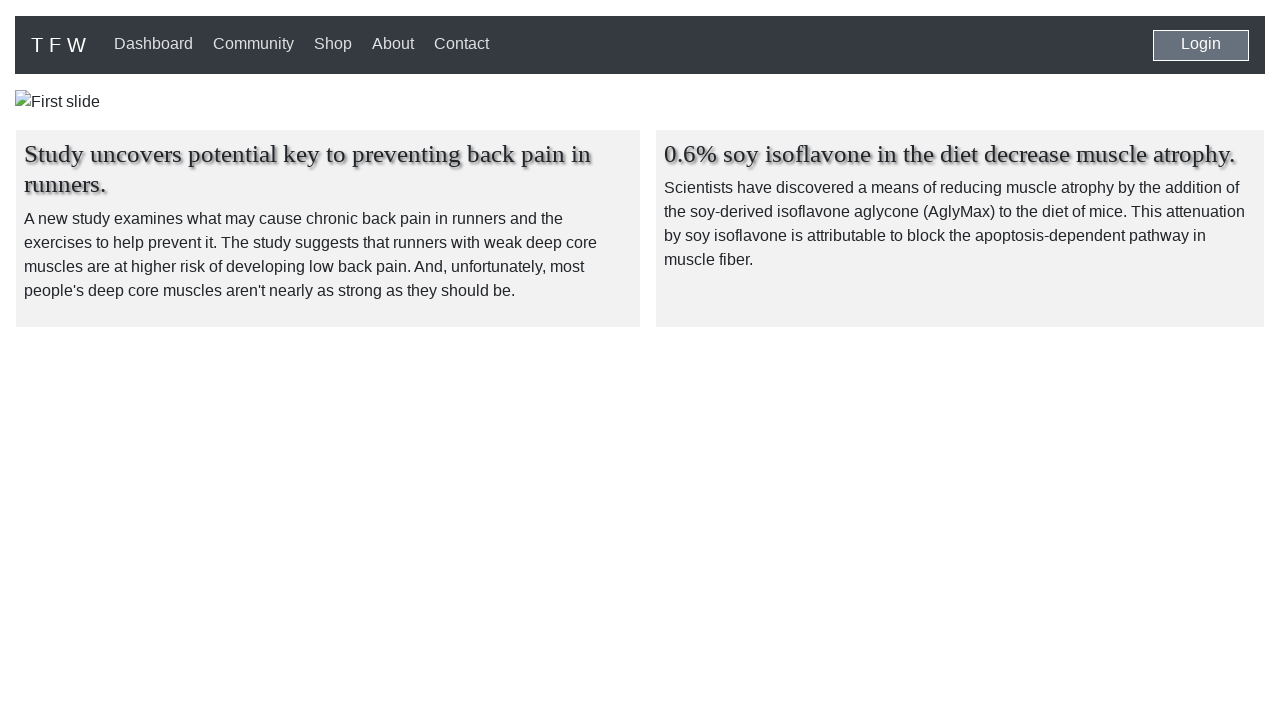

Waited for TFW portfolio page to load
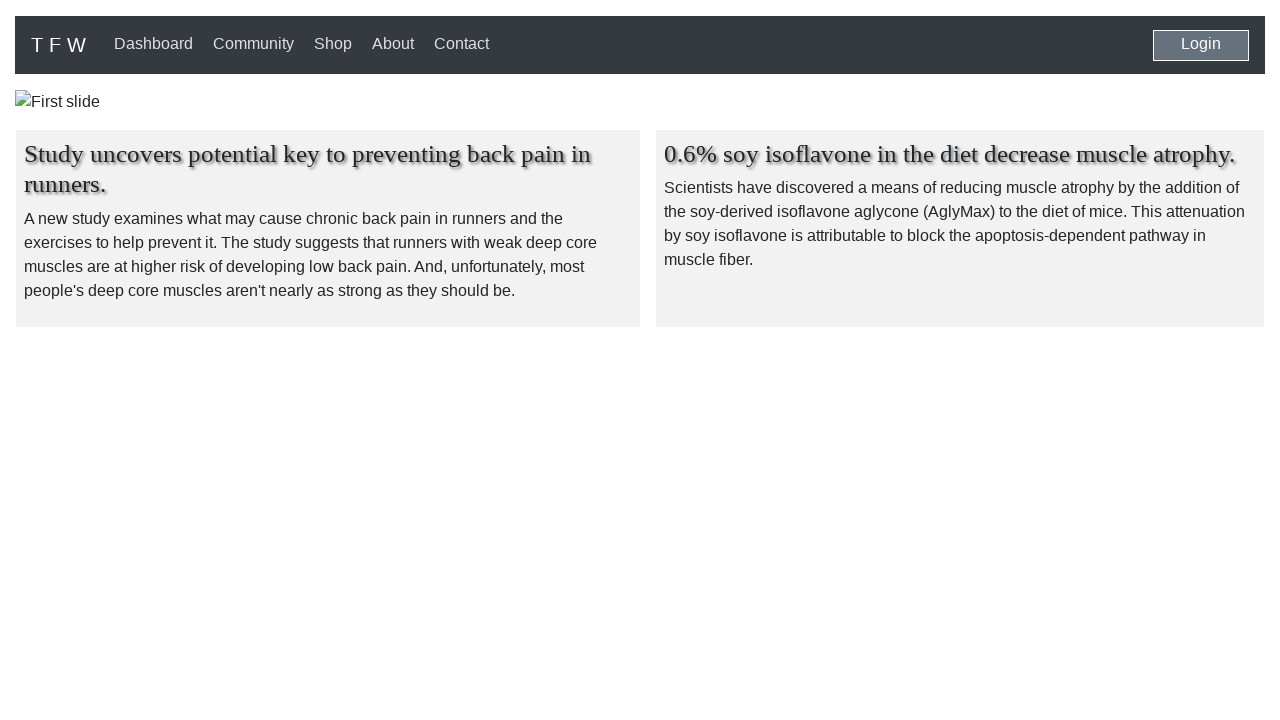

Navigated back from TFW portfolio page
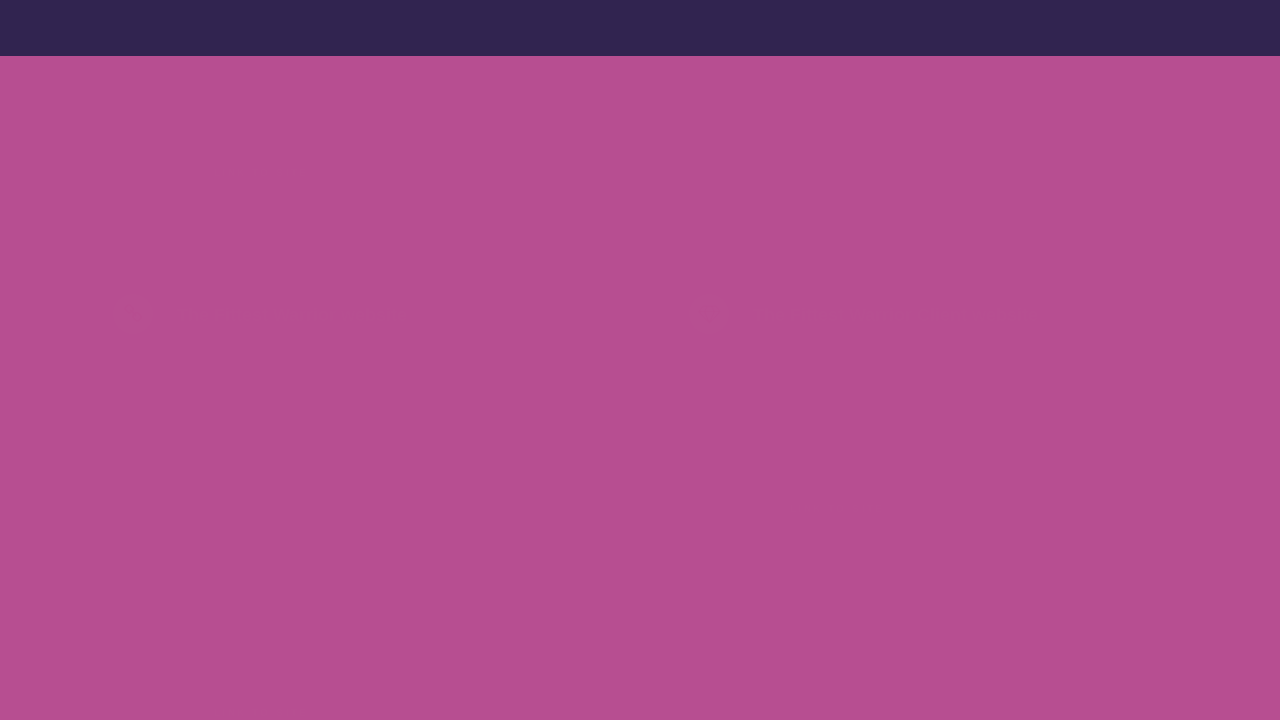

Waited for previous page to load
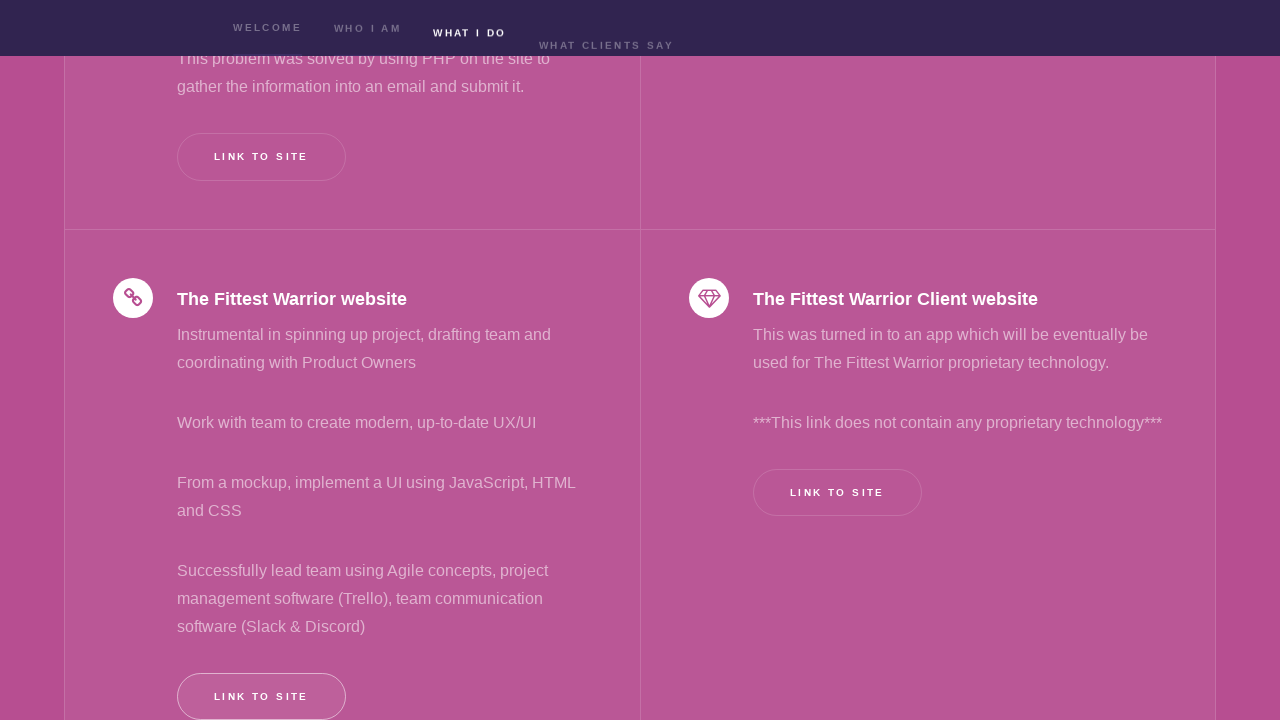

Navigated to Payscale Finder portfolio page
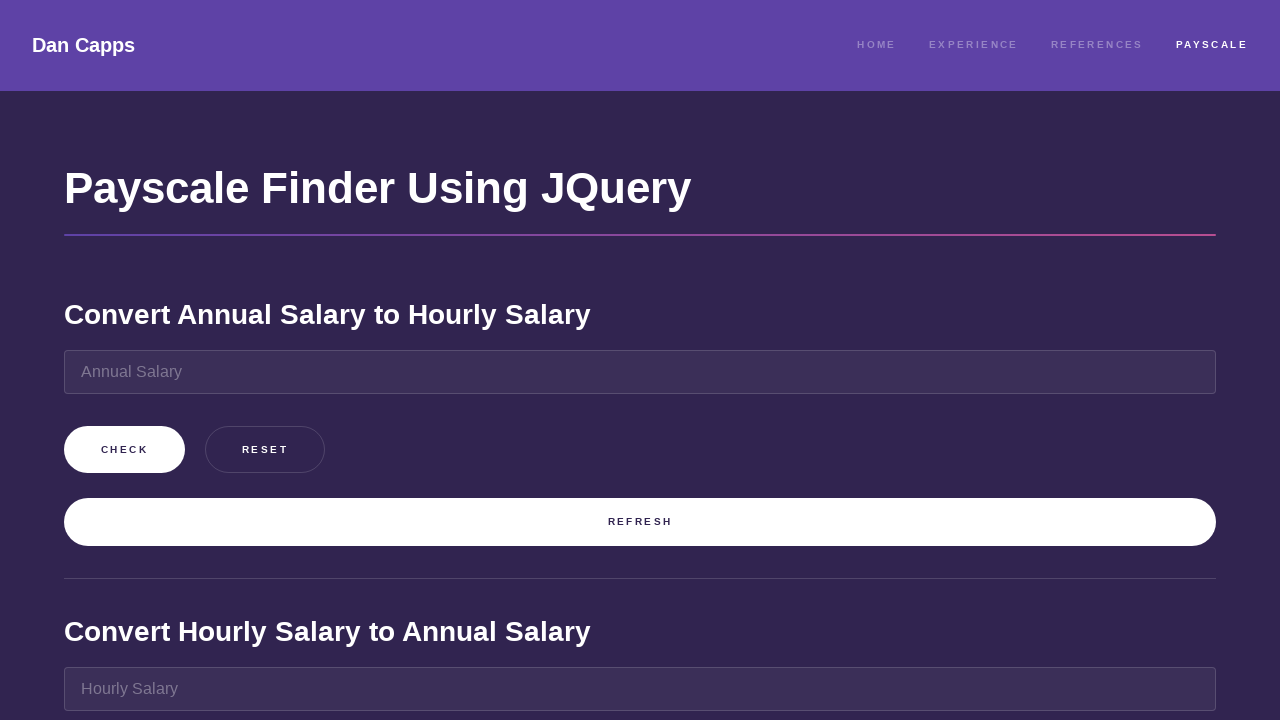

Waited for Payscale Finder page to load
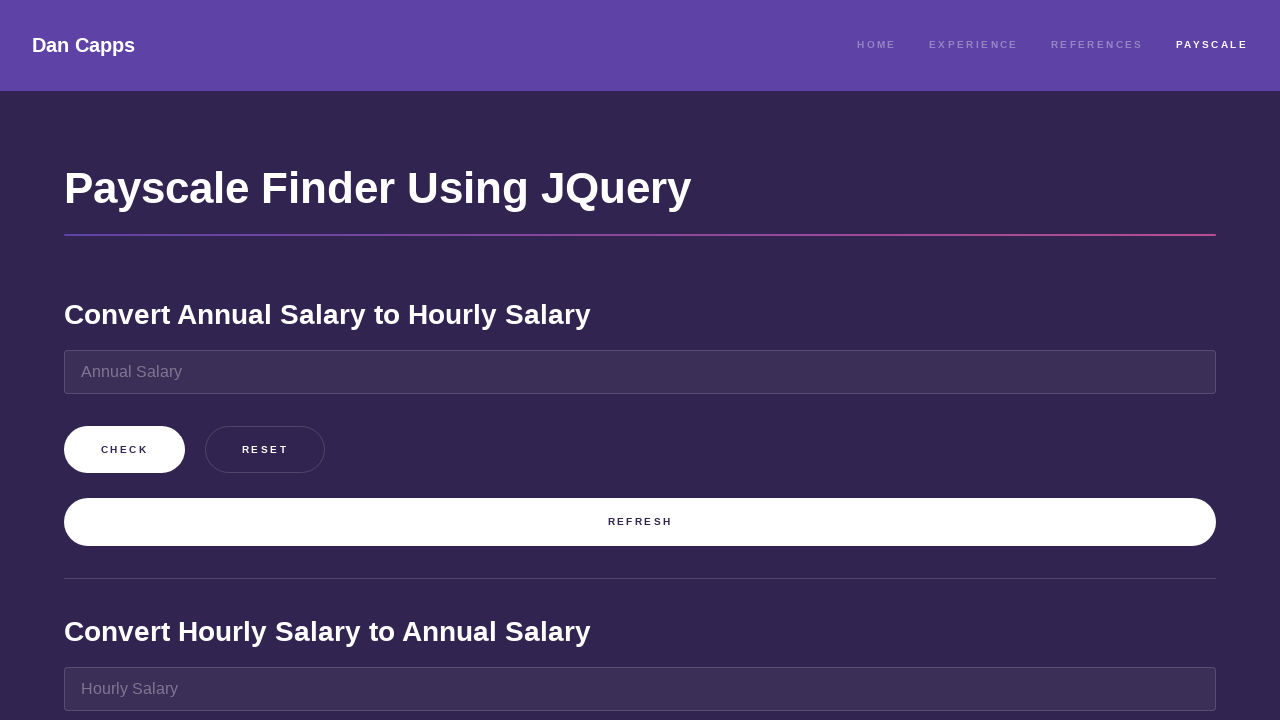

Filled annual salary input field with $85,000 on [name='annualInput']
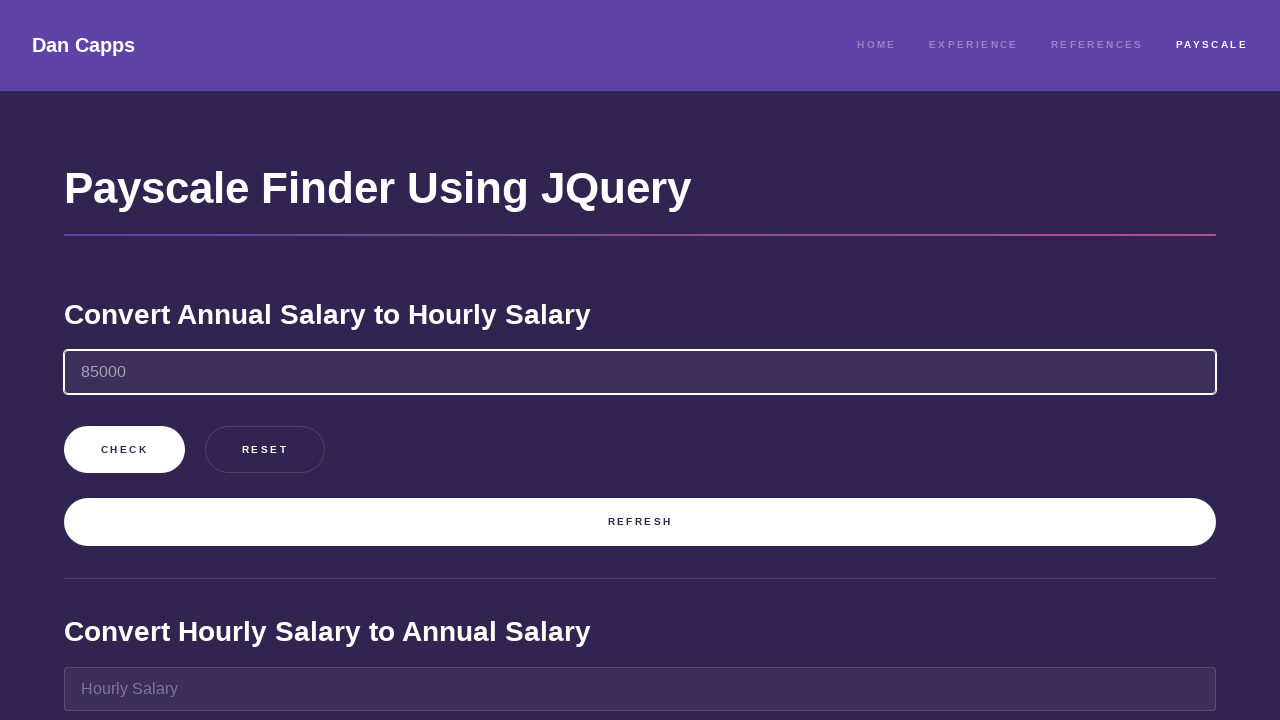

Clicked annual salary calculator submit button at (124, 449) on [name='annualSalarySubmitButton']
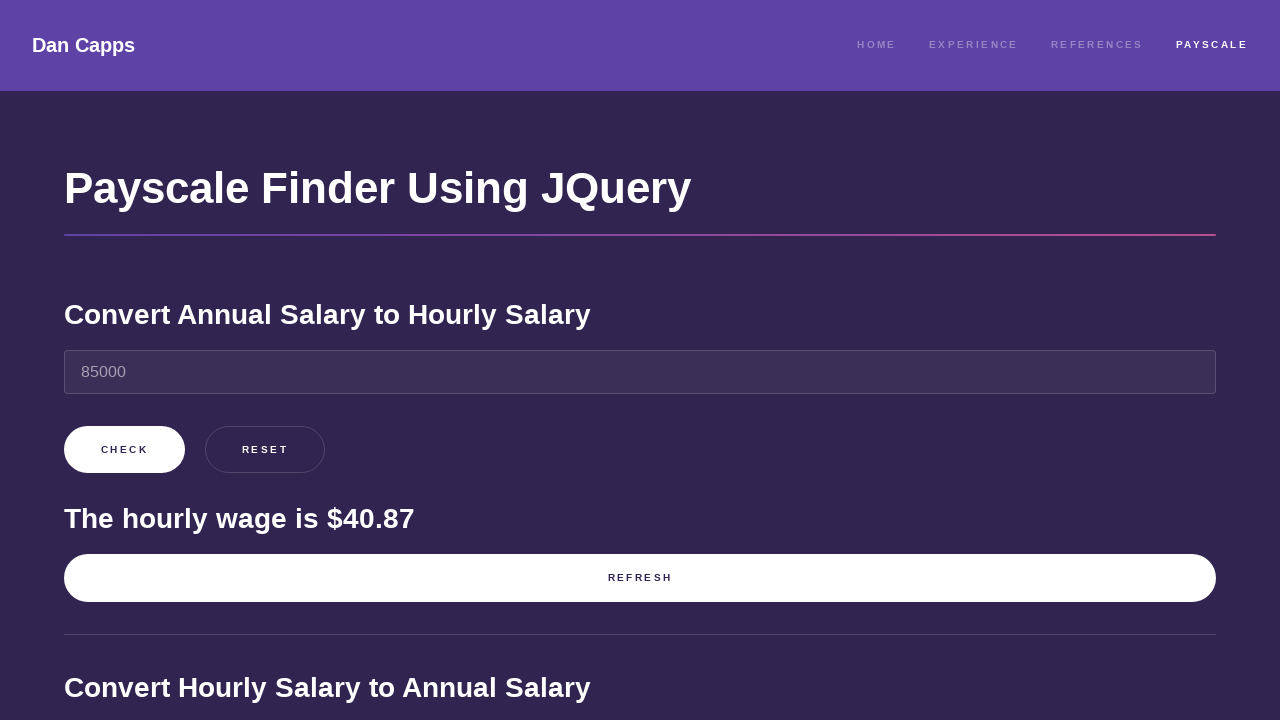

Waited for annual salary calculation results to display
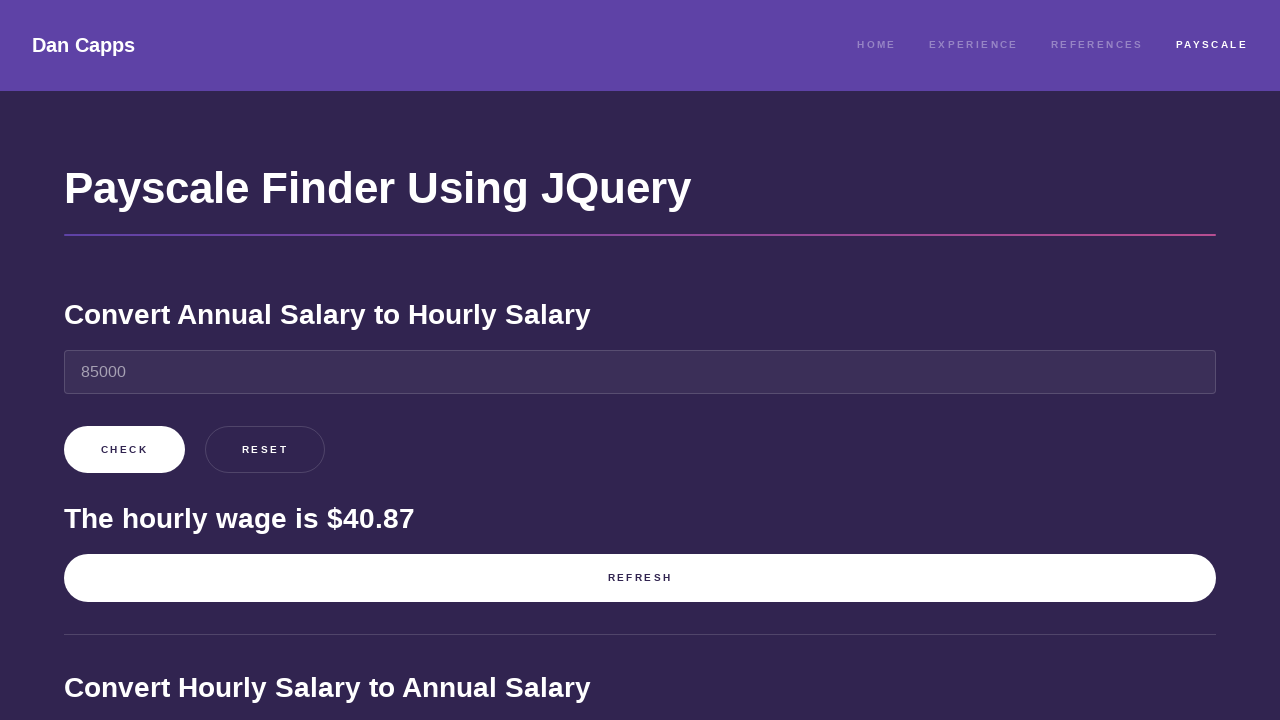

Clicked reset button to clear annual salary calculator at (265, 449) on [name='resetAnnualButton']
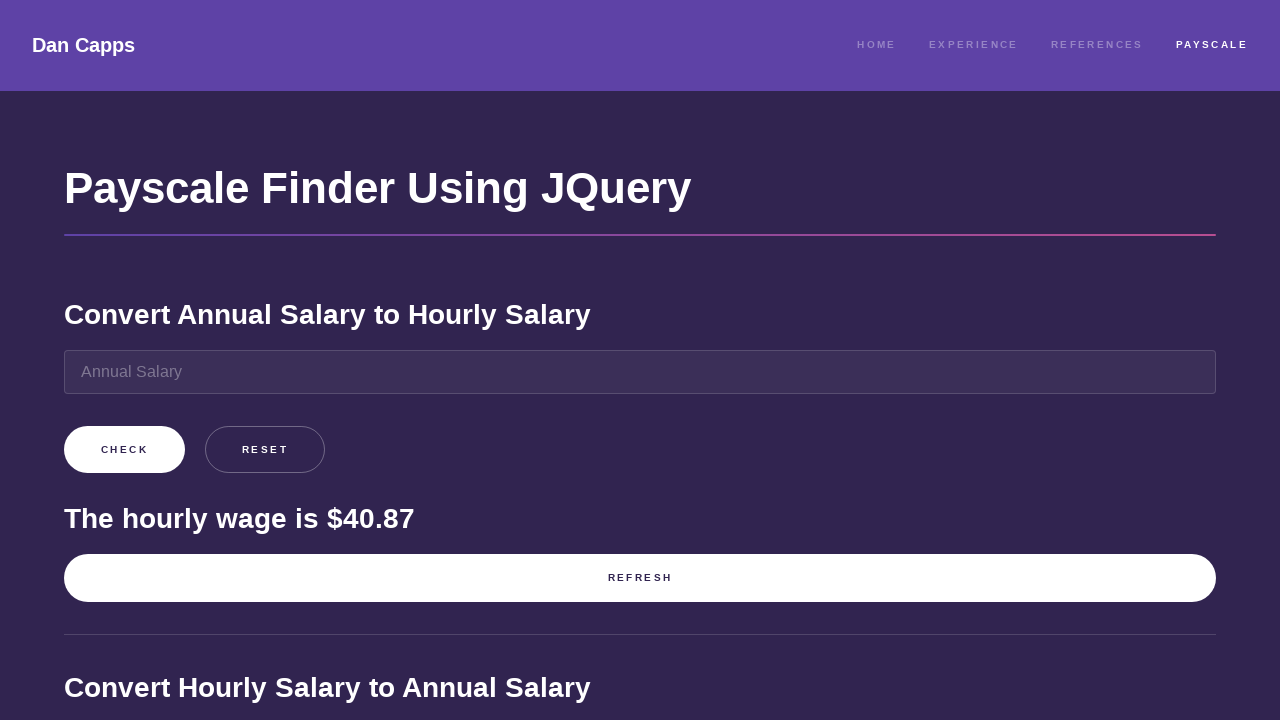

Waited for annual calculator reset to complete
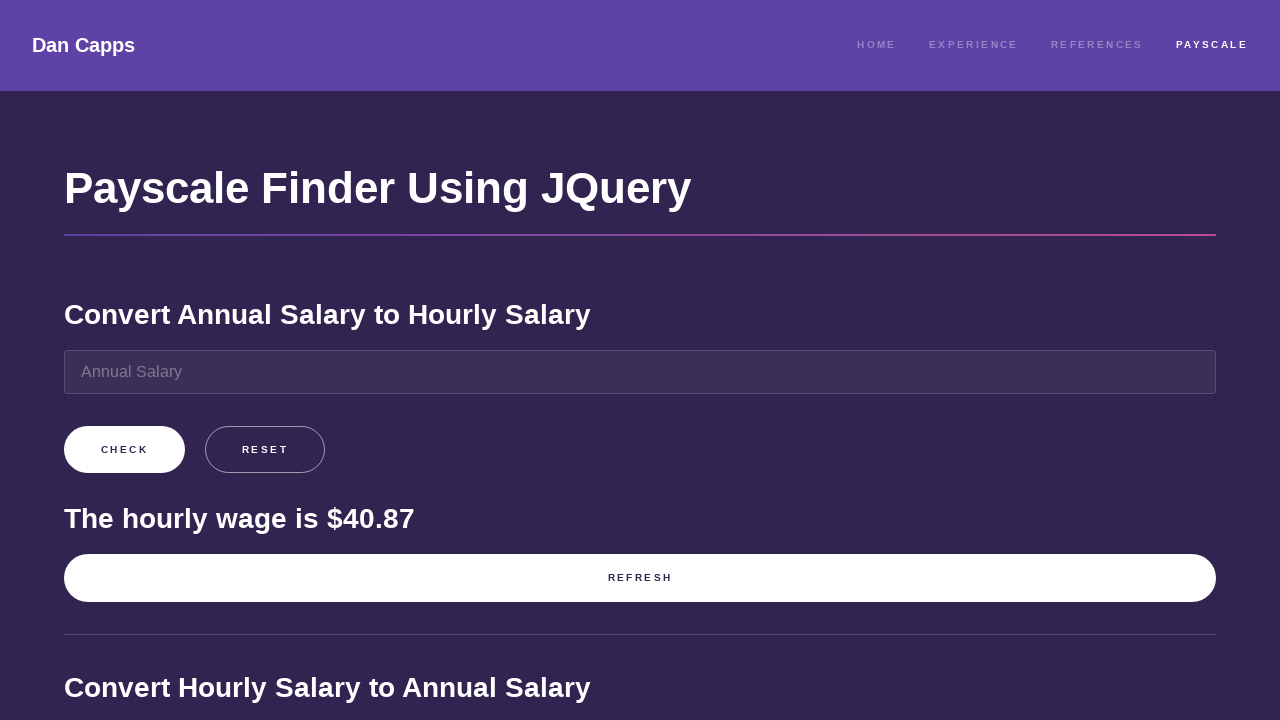

Filled hourly salary input field with $46.66/hour on [name='hourlyInput']
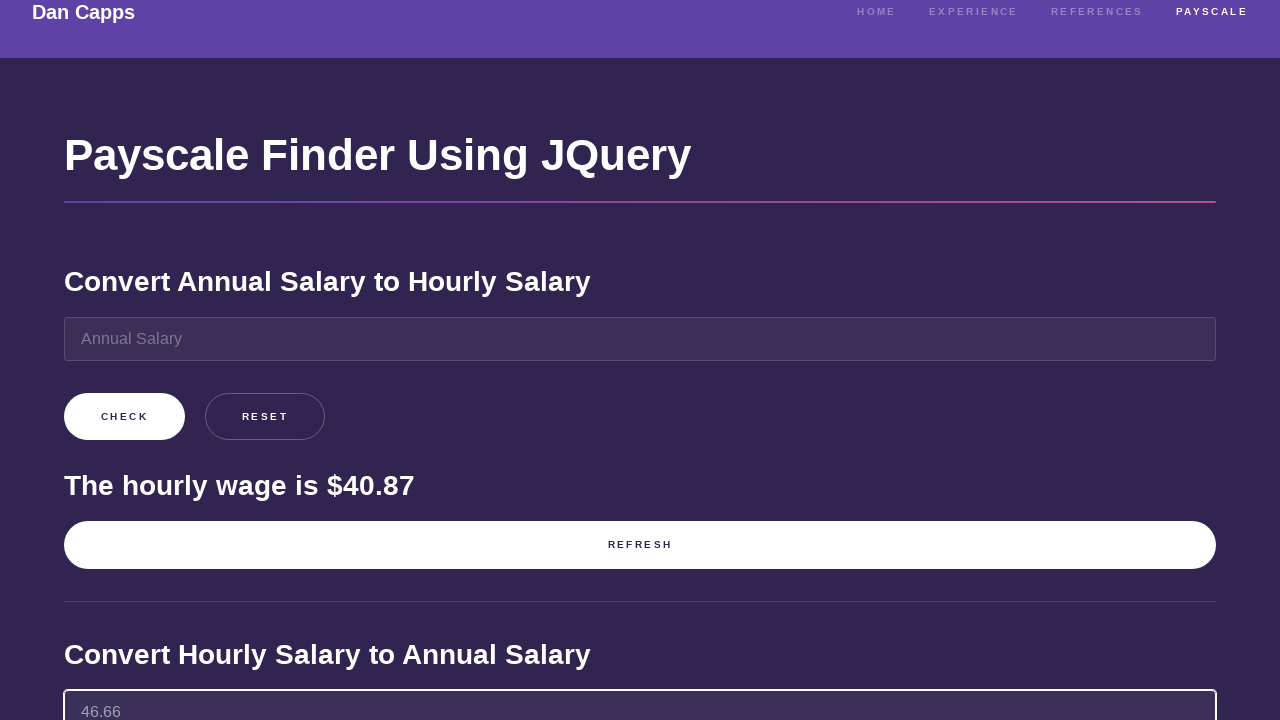

Clicked hourly salary calculator submit button at (124, 416) on [name='hourlySalarySubmitButton']
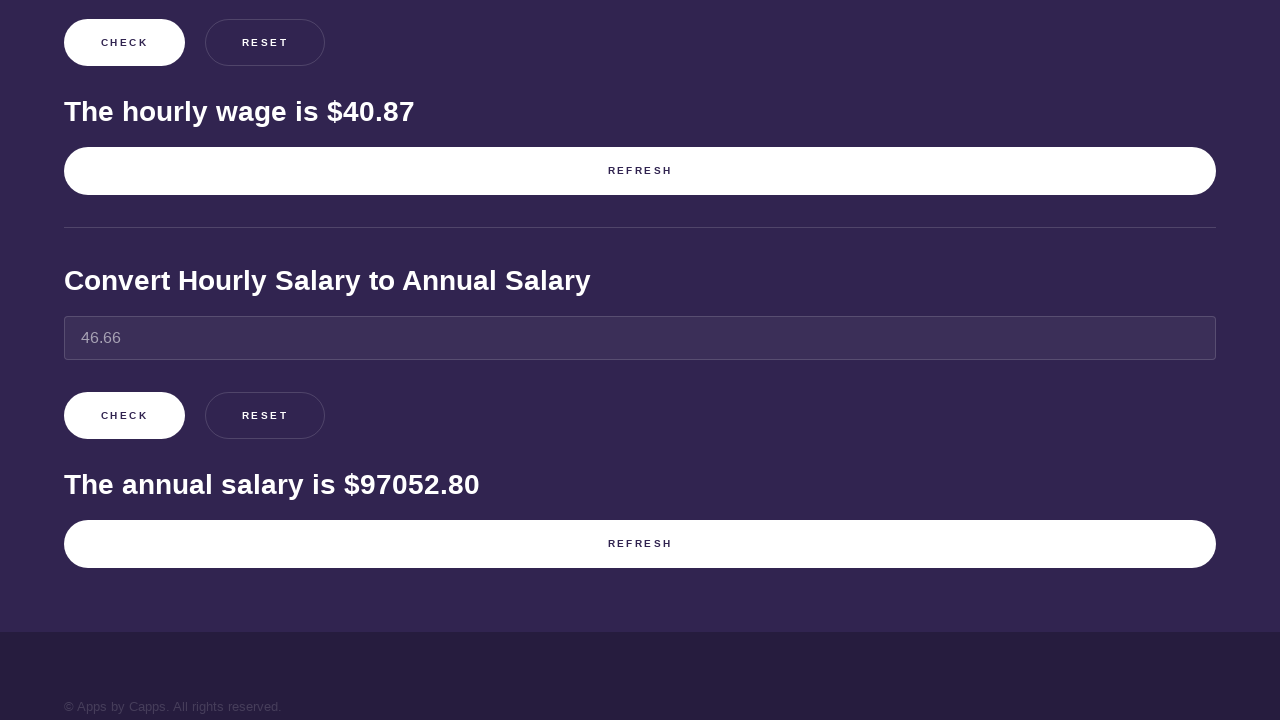

Waited for hourly salary calculation results to display
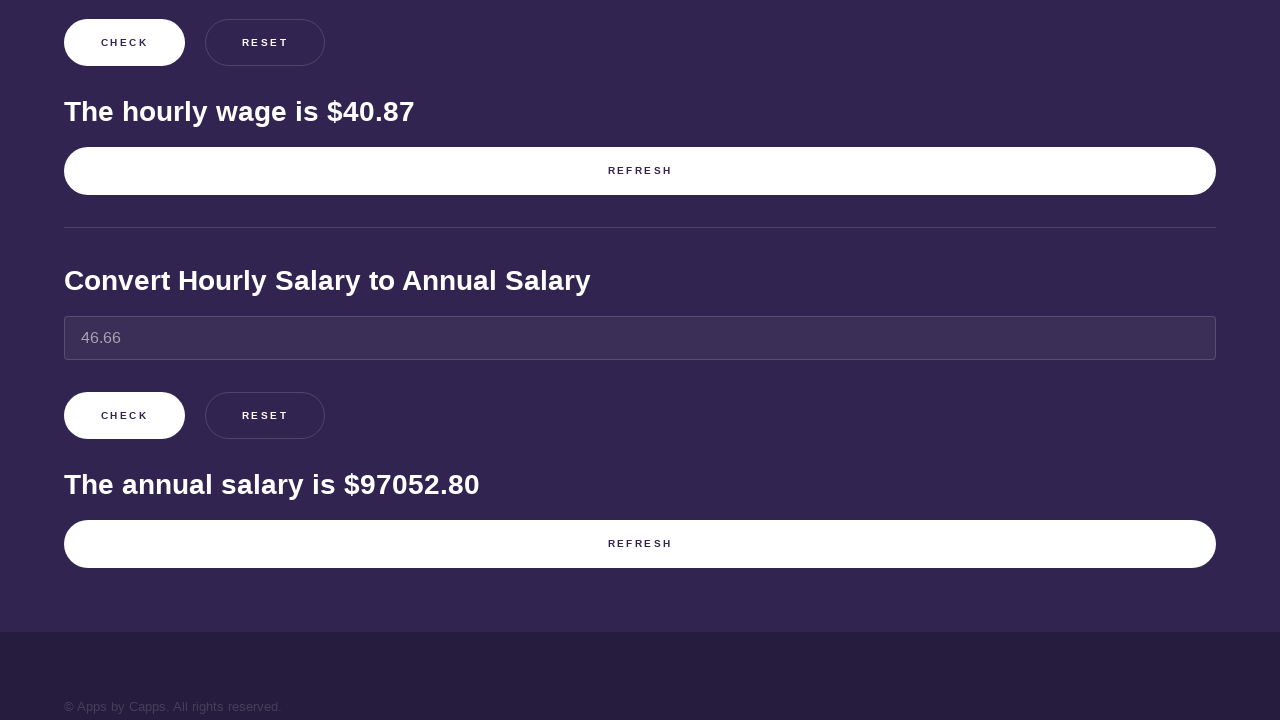

Clicked refresh button to clear hourly salary calculator at (640, 544) on [name='refreshHourlyButton']
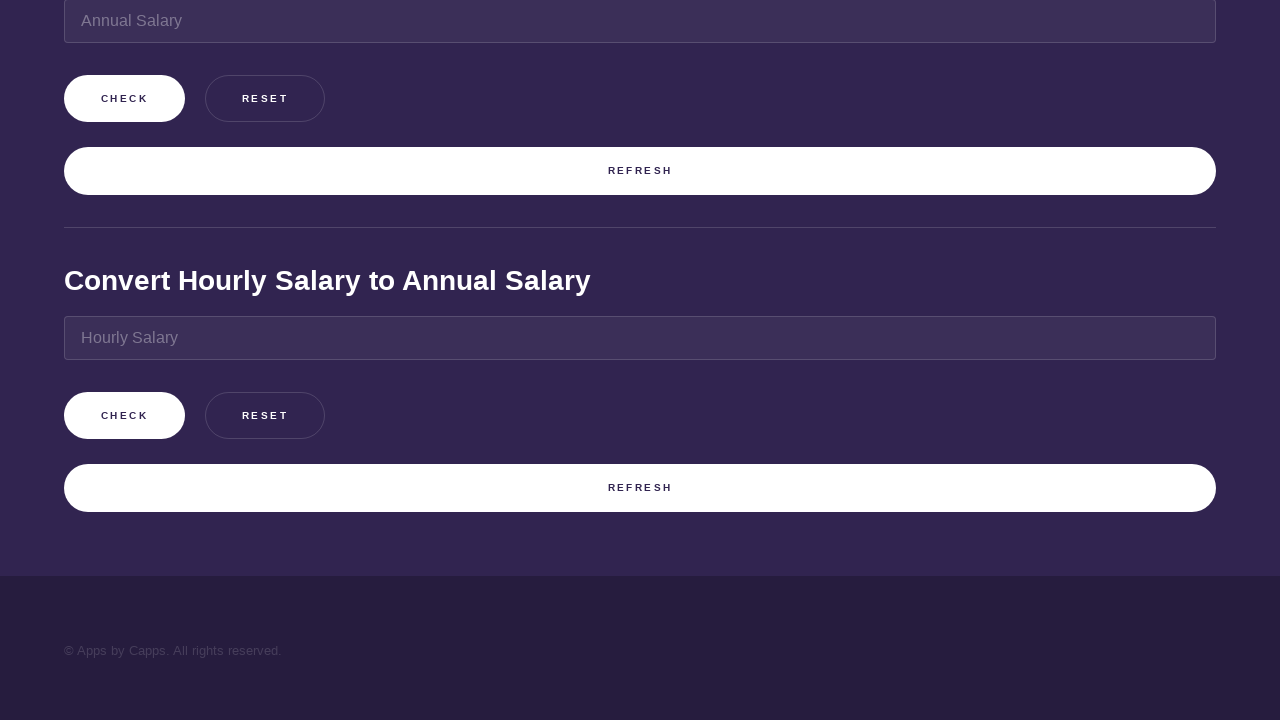

Waited for hourly calculator refresh to complete
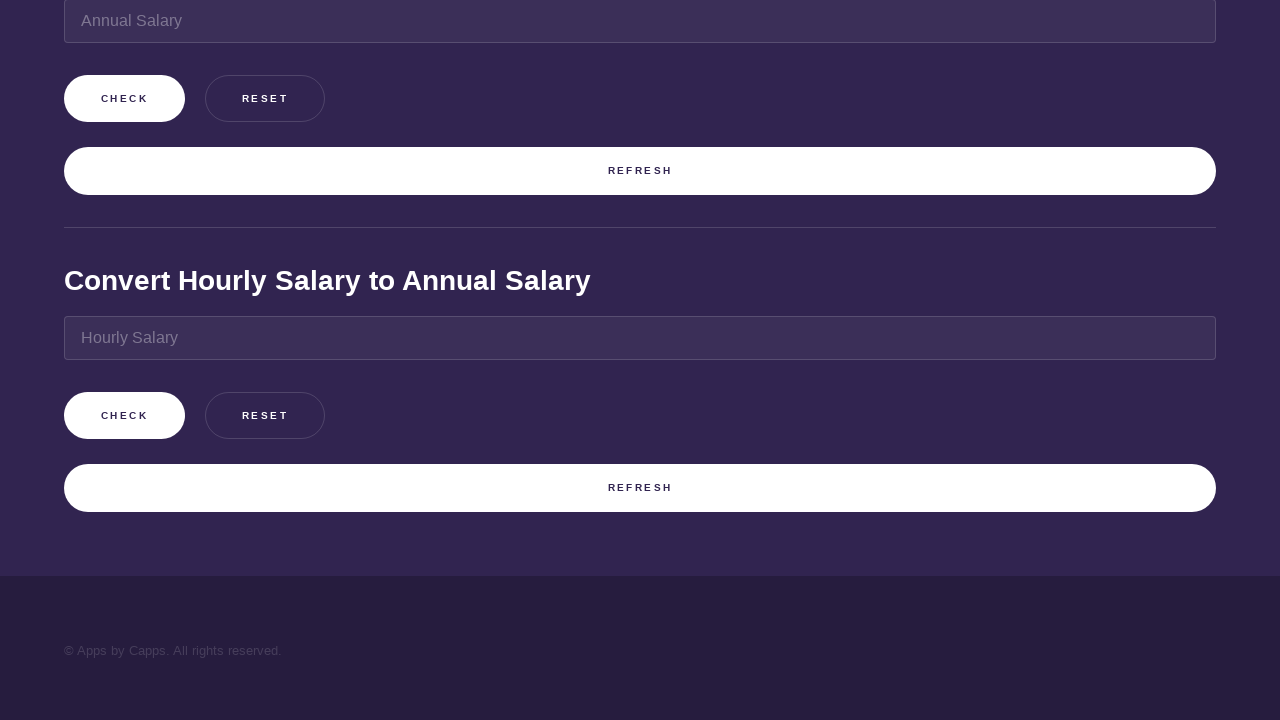

Clicked References tab to view professional references at (1097, 45) on [name='referencesTab']
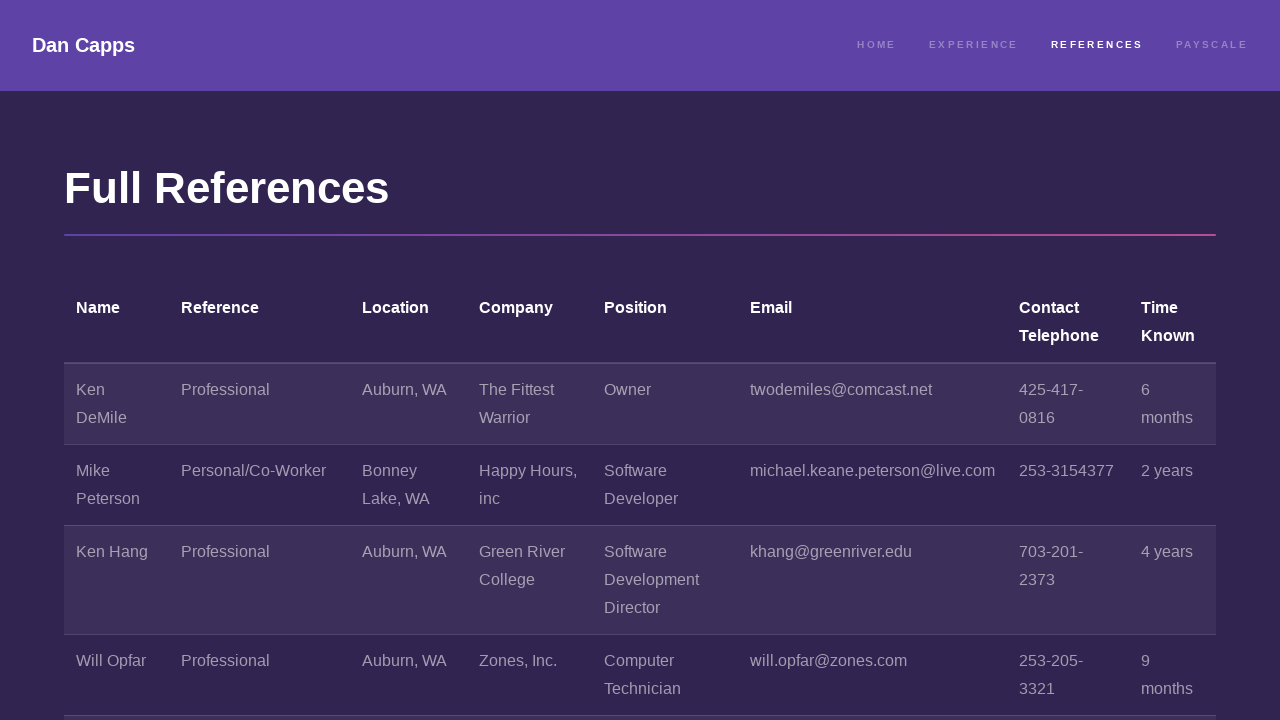

Waited for References section to fully load
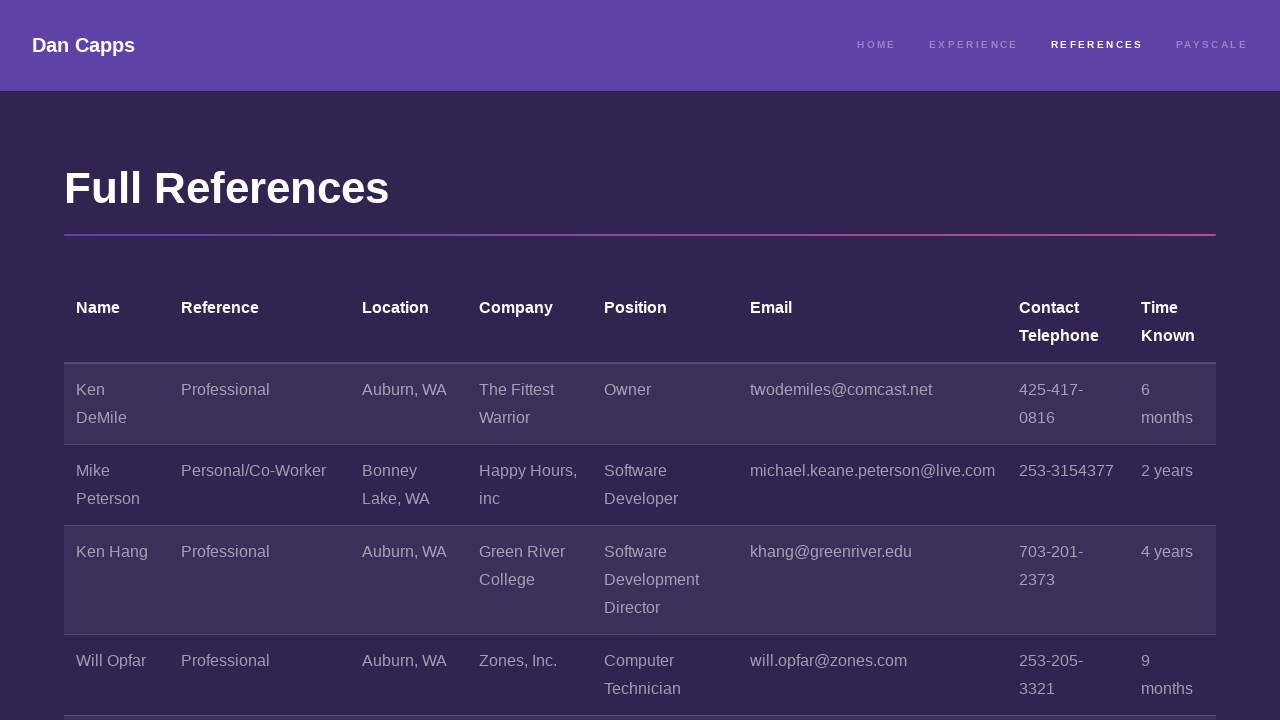

Clicked Experience tab to view work experience at (974, 45) on [name='experienceTab']
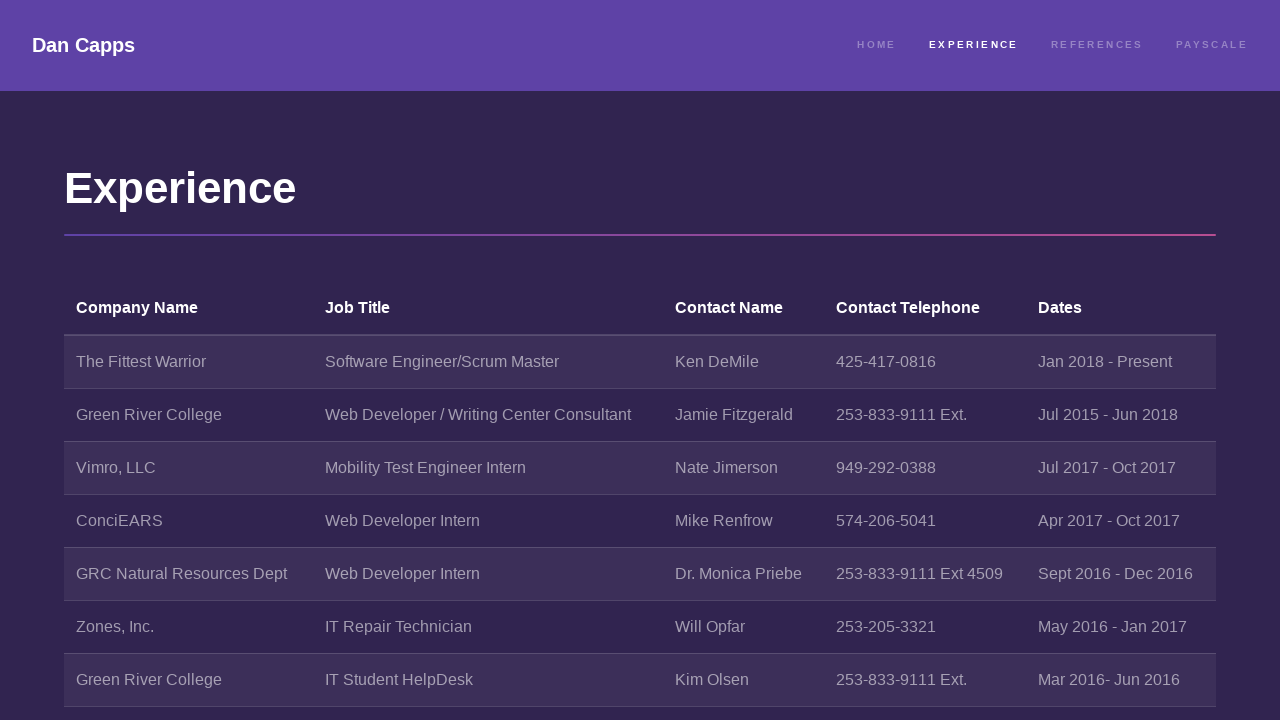

Waited for Experience section to fully load
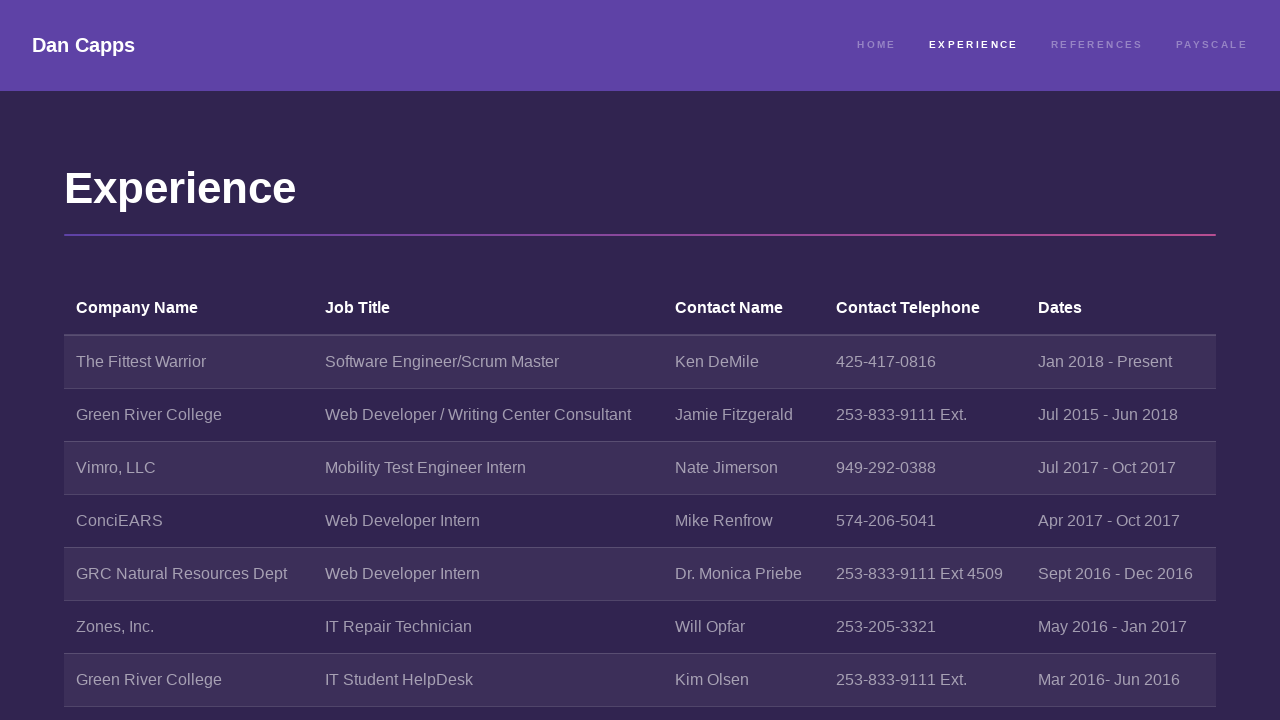

Clicked site title to return to home page at (84, 46) on .title
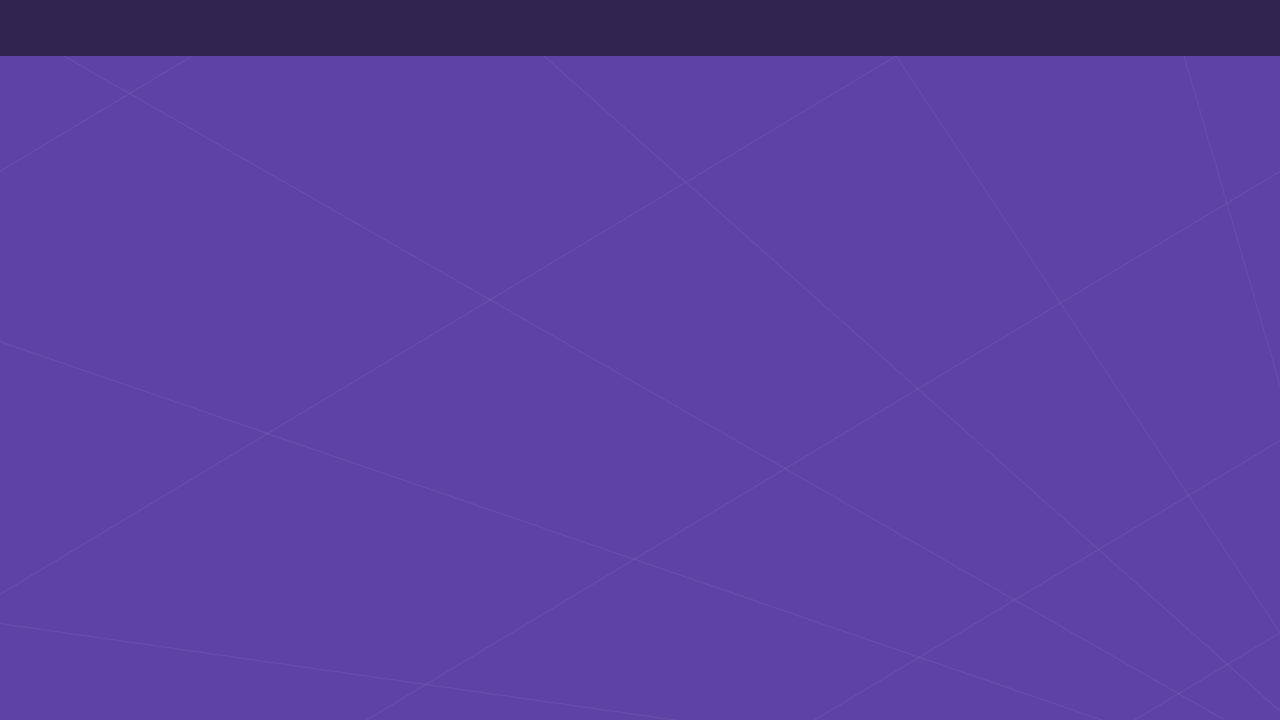

Waited for home page to fully load
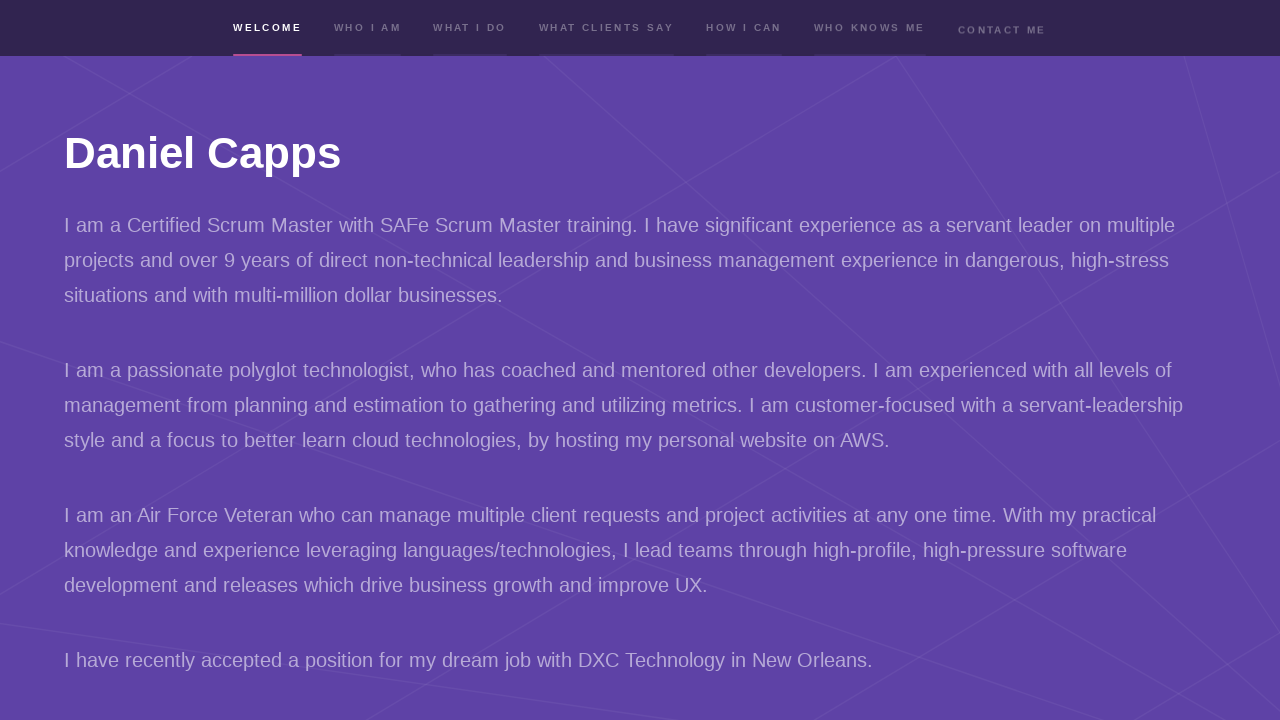

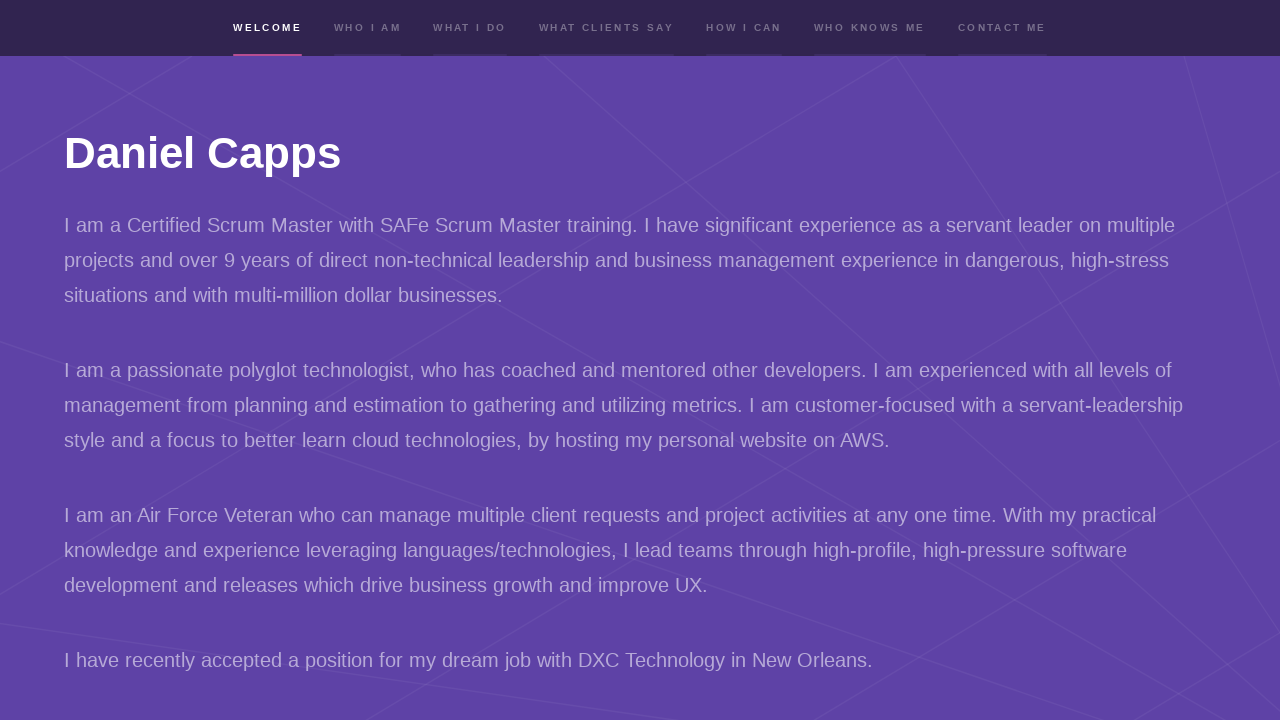